Tests date picker widgets by selecting specific dates using month/year dropdowns and clicking on calendar days for both simple date picker and date-time picker.

Starting URL: https://demoqa.com/date-picker

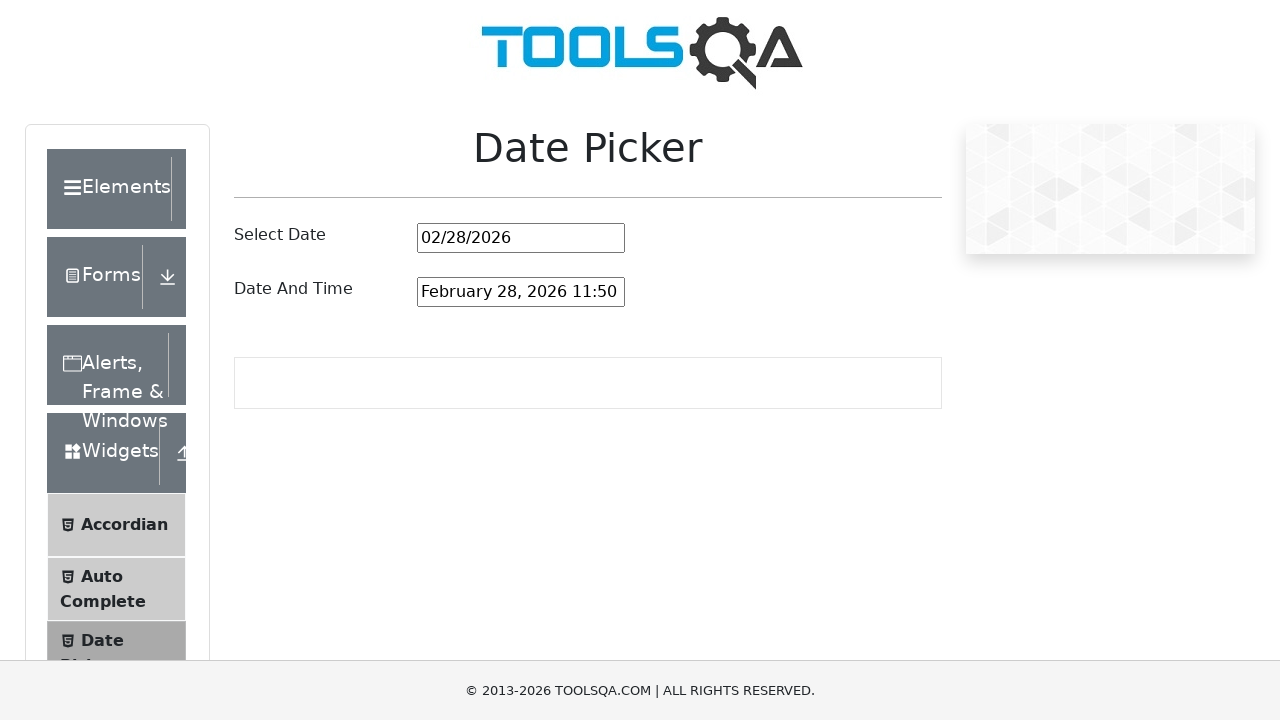

Clicked on date picker input field at (521, 238) on xpath=//input[@id='datePickerMonthYearInput']
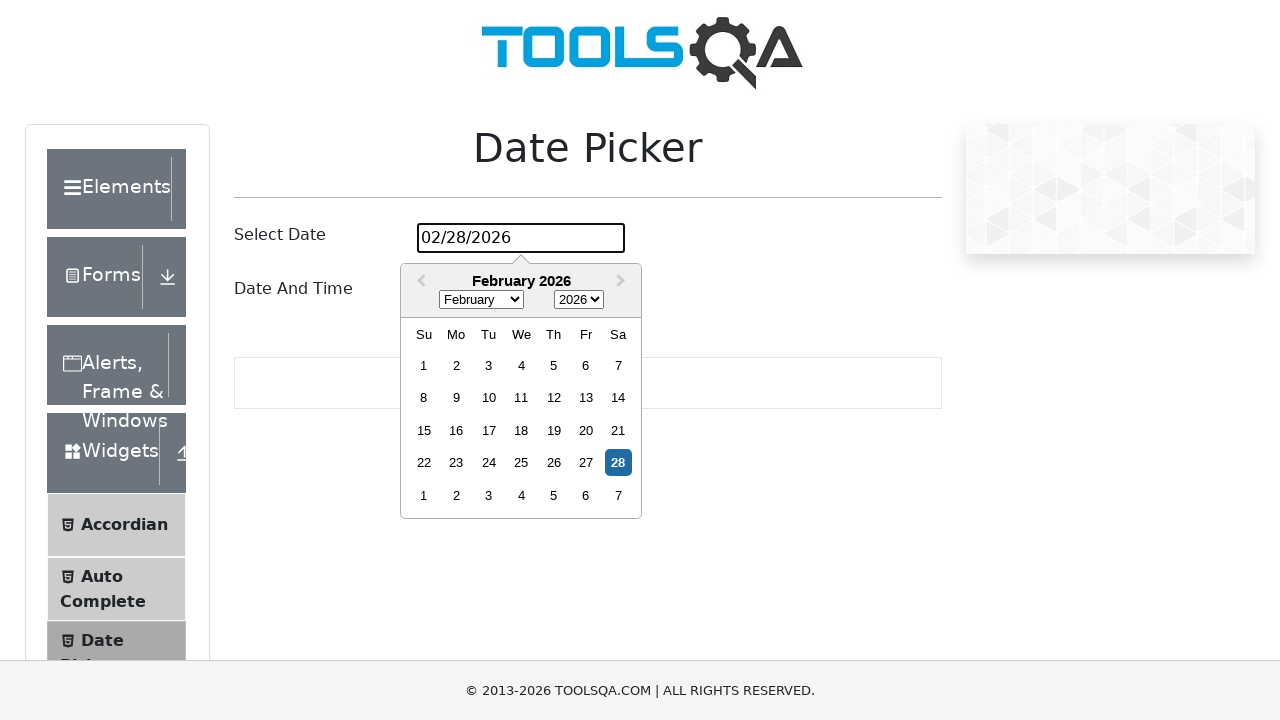

Selected July from month dropdown on //select[@class='react-datepicker__month-select']
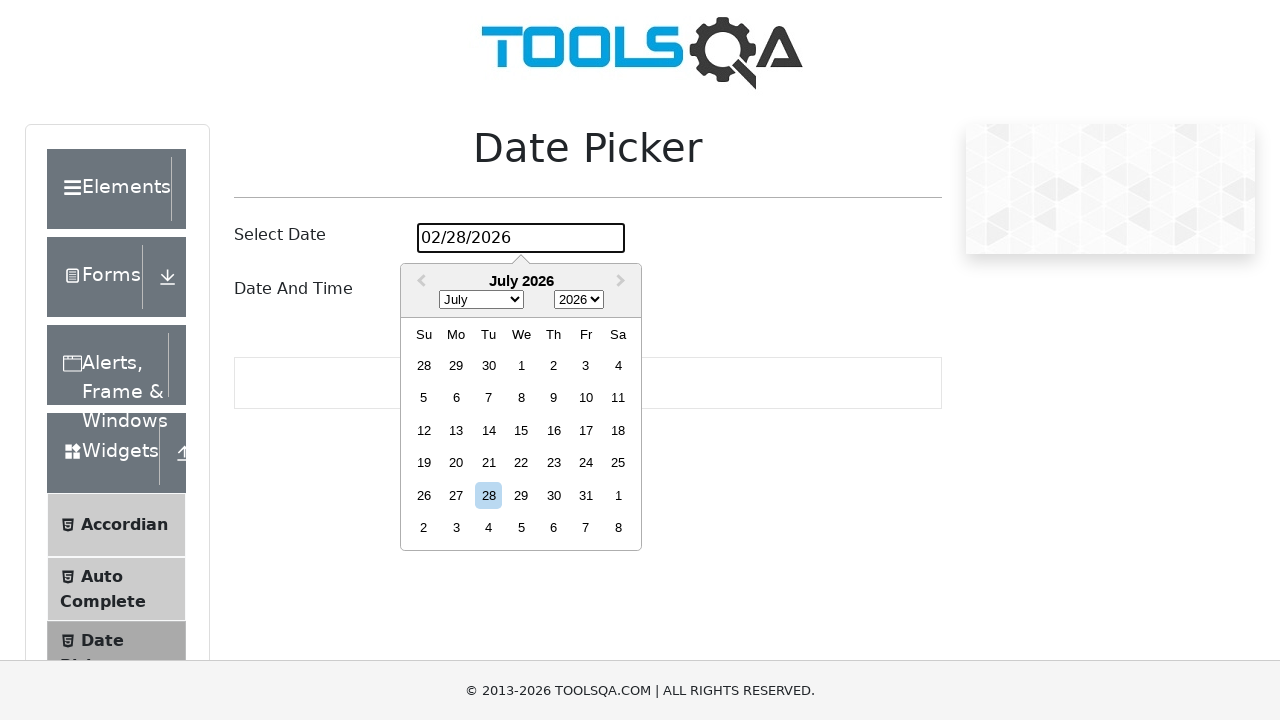

Selected 1993 from year dropdown on //select[@class='react-datepicker__year-select']
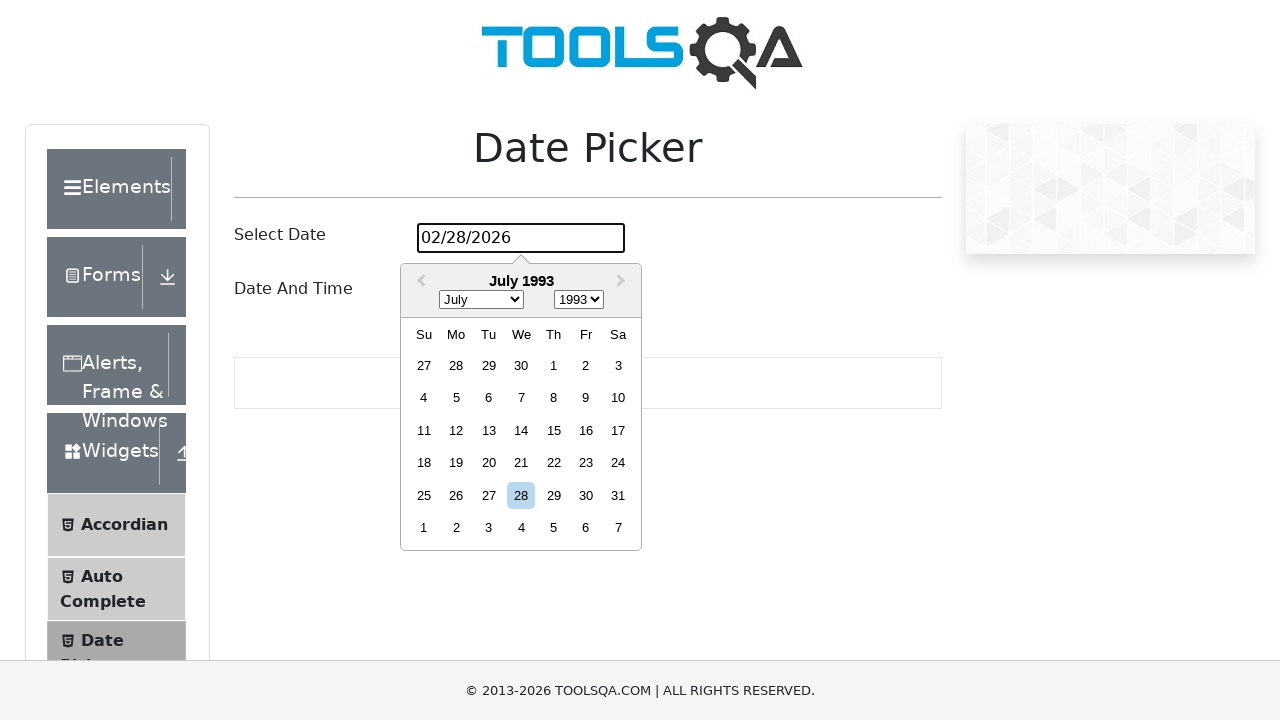

Clicked on July 7th in the calendar at (521, 398) on xpath=//div[@class='react-datepicker__week']//div[contains(@aria-label,'July 7th
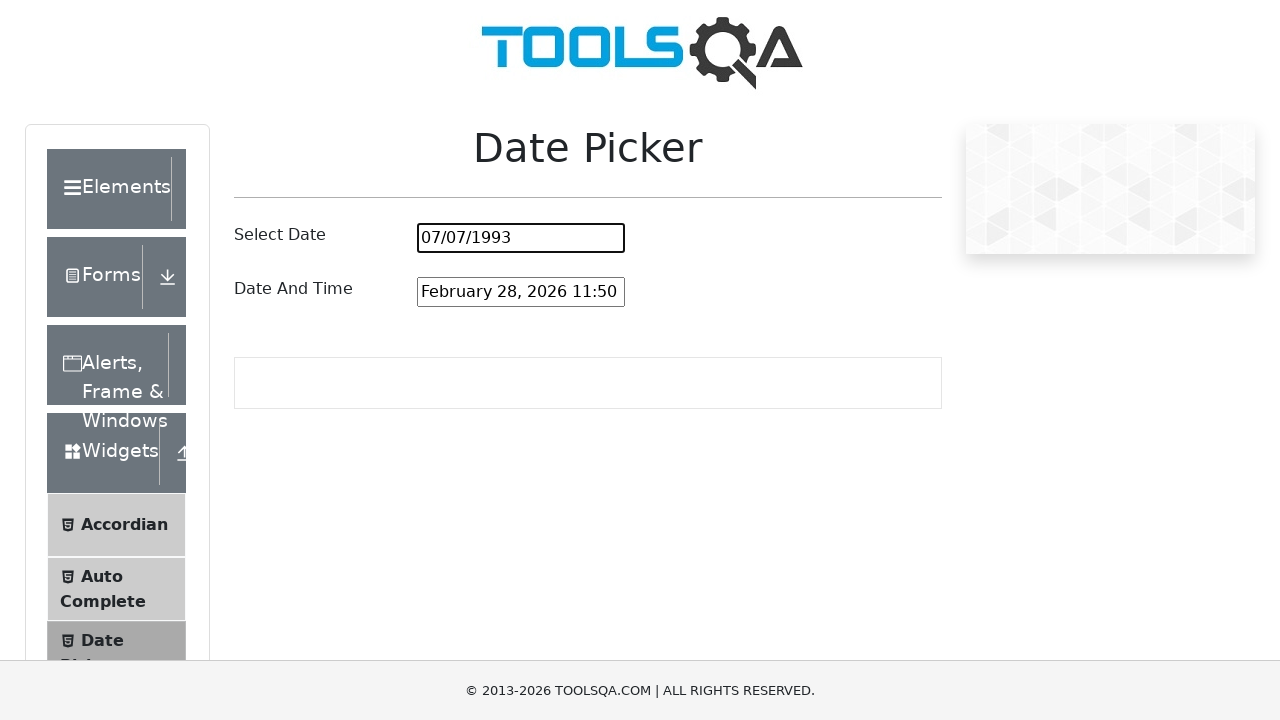

Clicked on date and time picker input field at (521, 292) on xpath=//input[@id='dateAndTimePickerInput']
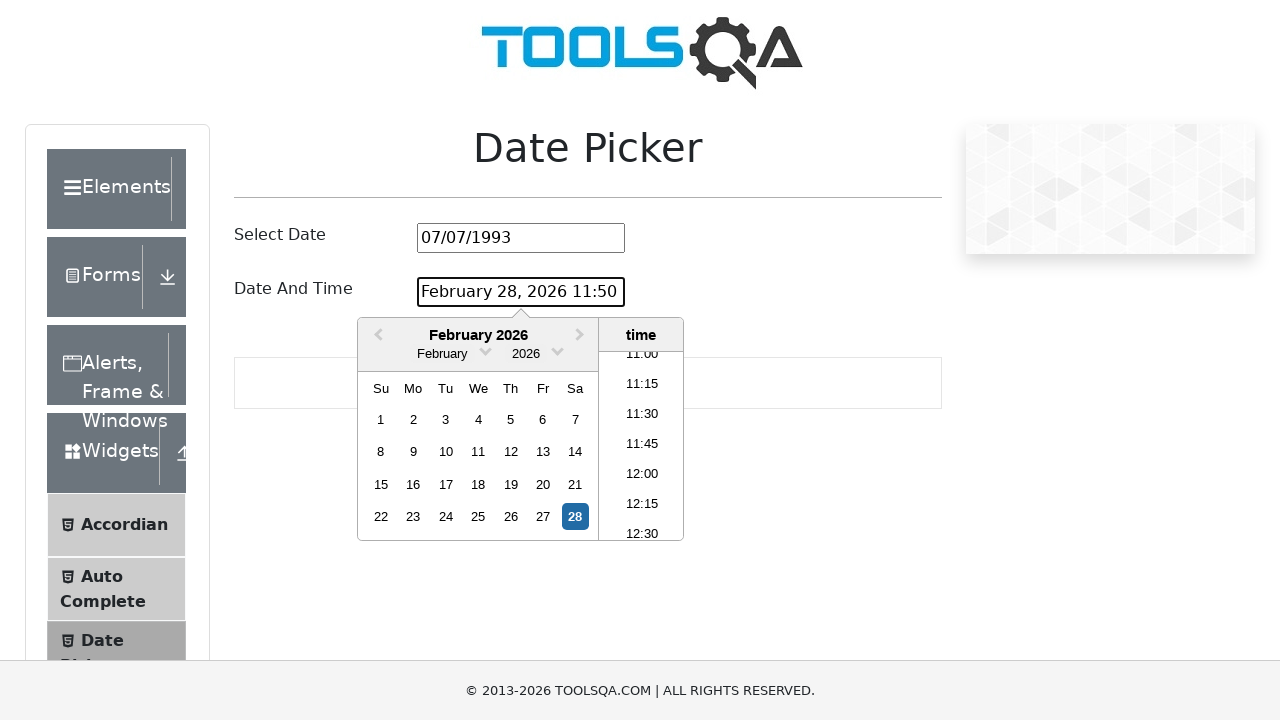

Opened month dropdown in date-time picker at (442, 354) on xpath=//div[contains(@class,'react-datepicker__month-dropdown-container')]
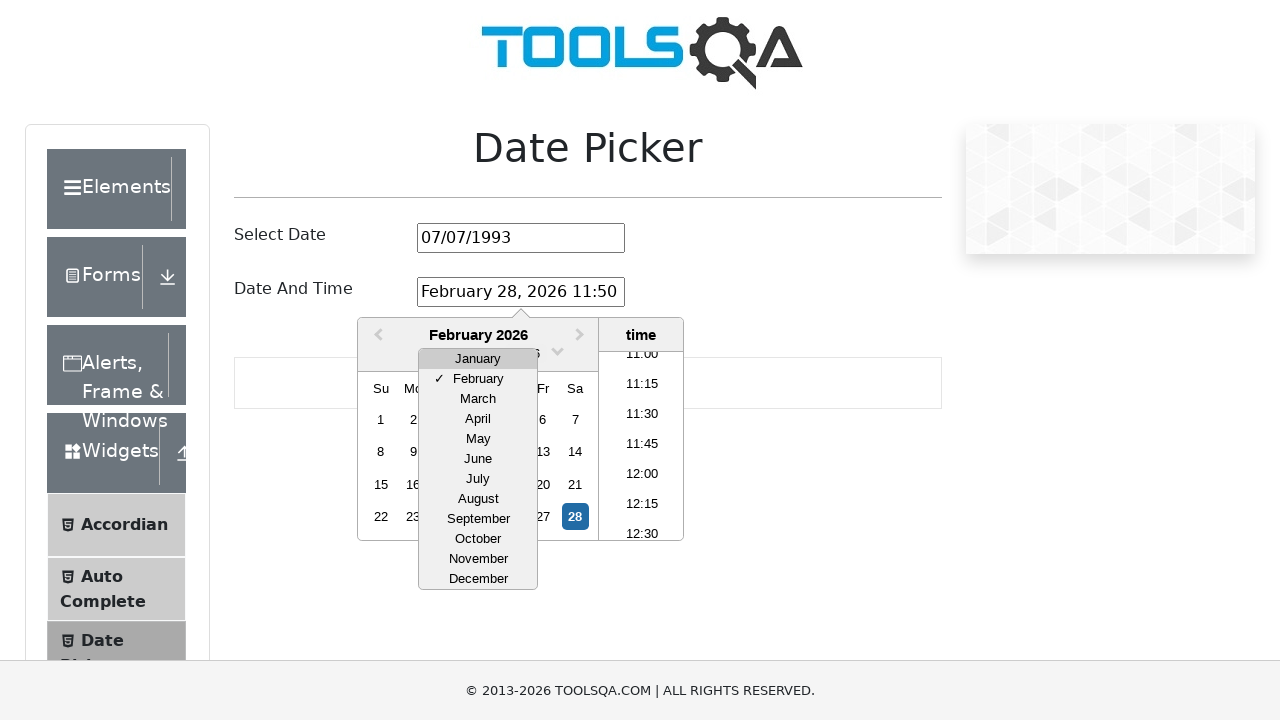

Selected July from month dropdown in date-time picker at (478, 479) on xpath=//div[@class='react-datepicker__month-option' and text()='July']
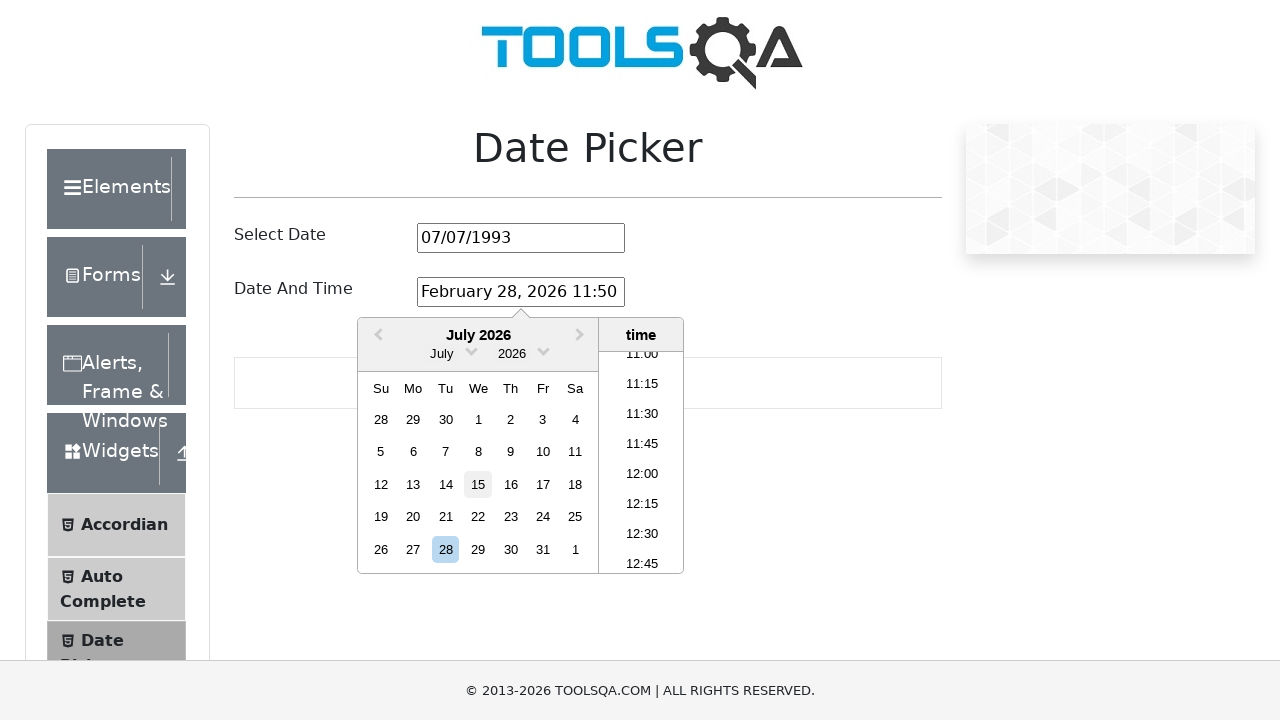

Opened year dropdown in date-time picker at (512, 354) on xpath=//div[contains(@class,'react-datepicker__year-dropdown-container')]
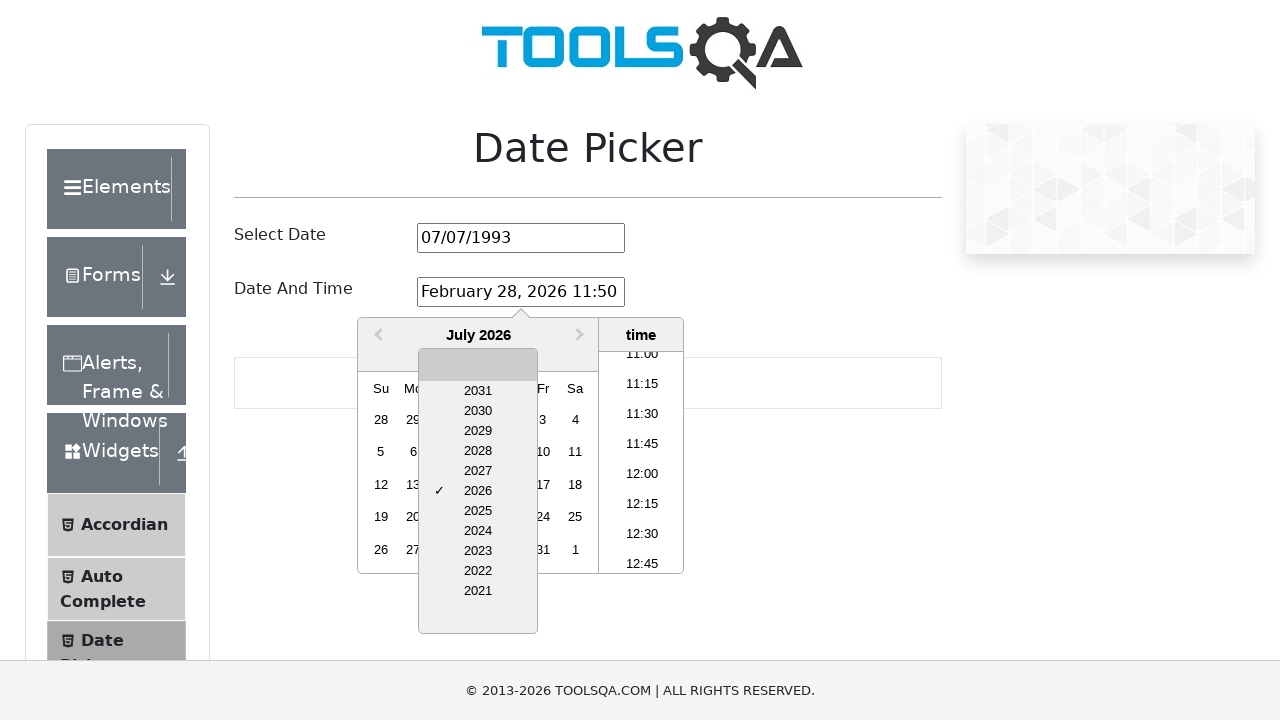

Clicked previous year navigation button (iteration 1 of 30) at (478, 621) on xpath=//a[contains(@class,'react-datepicker__navigation--years-previous')]
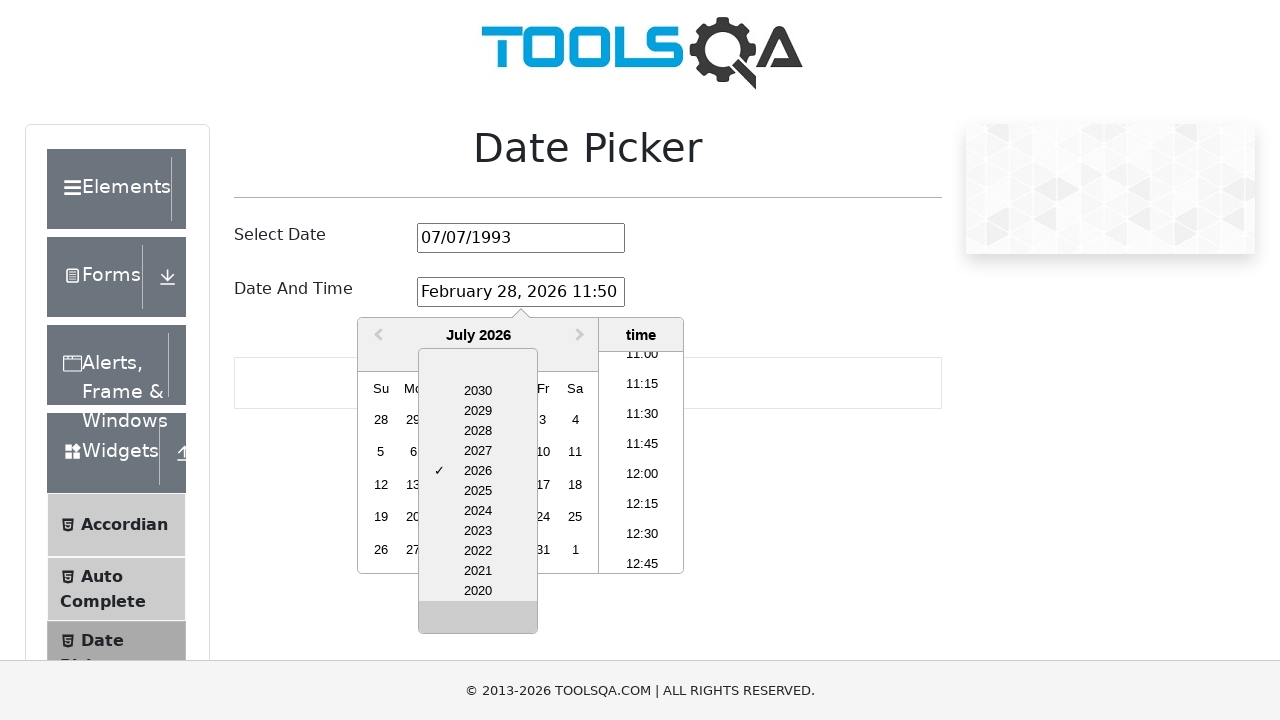

Clicked previous year navigation button (iteration 2 of 30) at (478, 621) on xpath=//a[contains(@class,'react-datepicker__navigation--years-previous')]
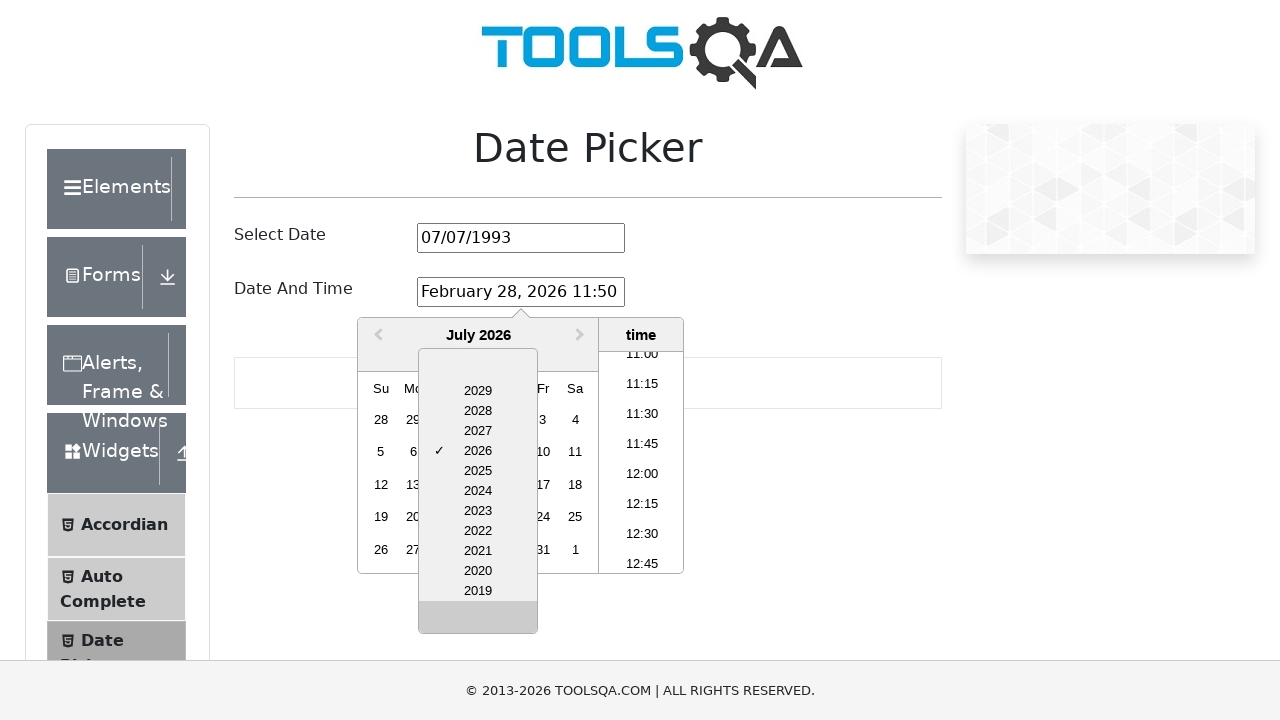

Clicked previous year navigation button (iteration 3 of 30) at (478, 621) on xpath=//a[contains(@class,'react-datepicker__navigation--years-previous')]
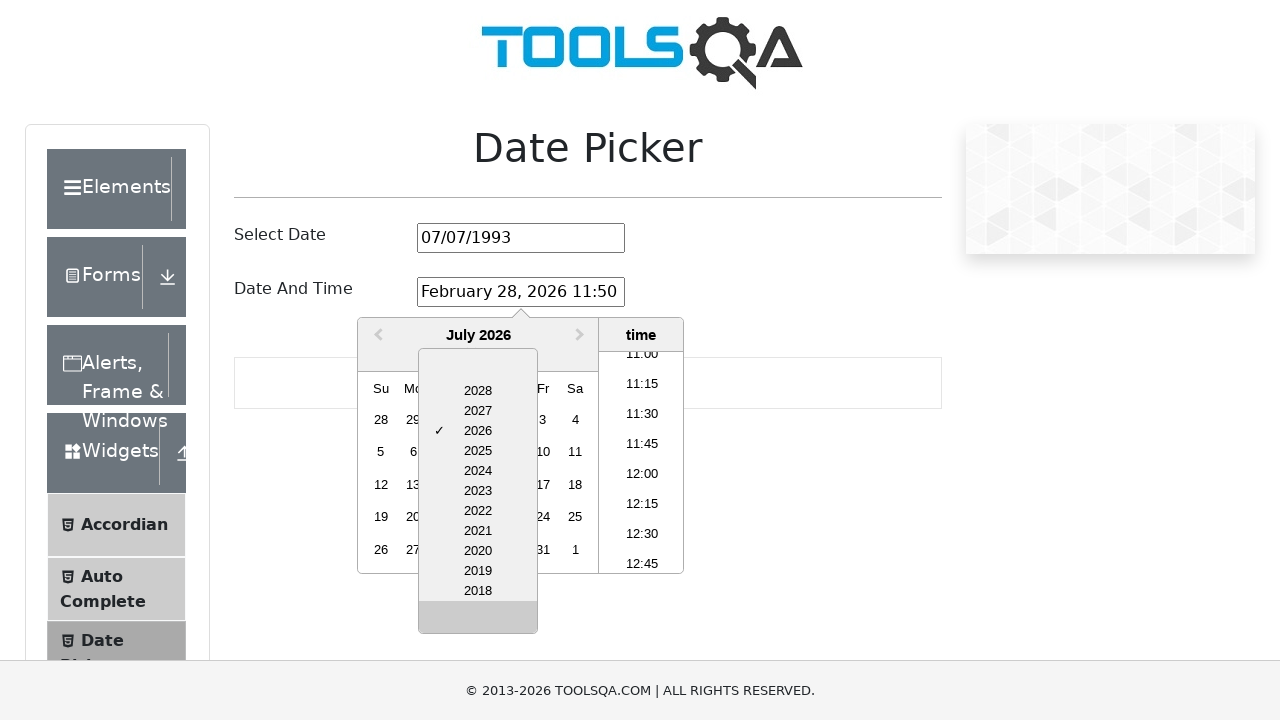

Clicked previous year navigation button (iteration 4 of 30) at (478, 621) on xpath=//a[contains(@class,'react-datepicker__navigation--years-previous')]
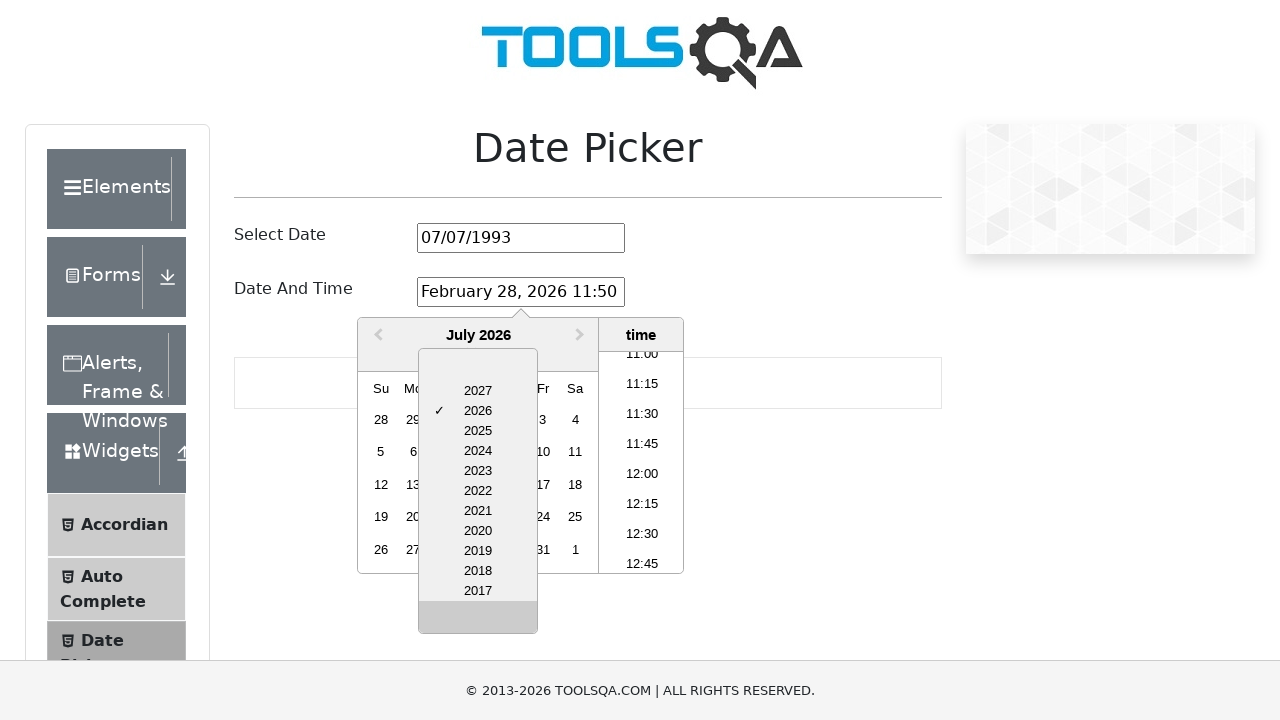

Clicked previous year navigation button (iteration 5 of 30) at (478, 621) on xpath=//a[contains(@class,'react-datepicker__navigation--years-previous')]
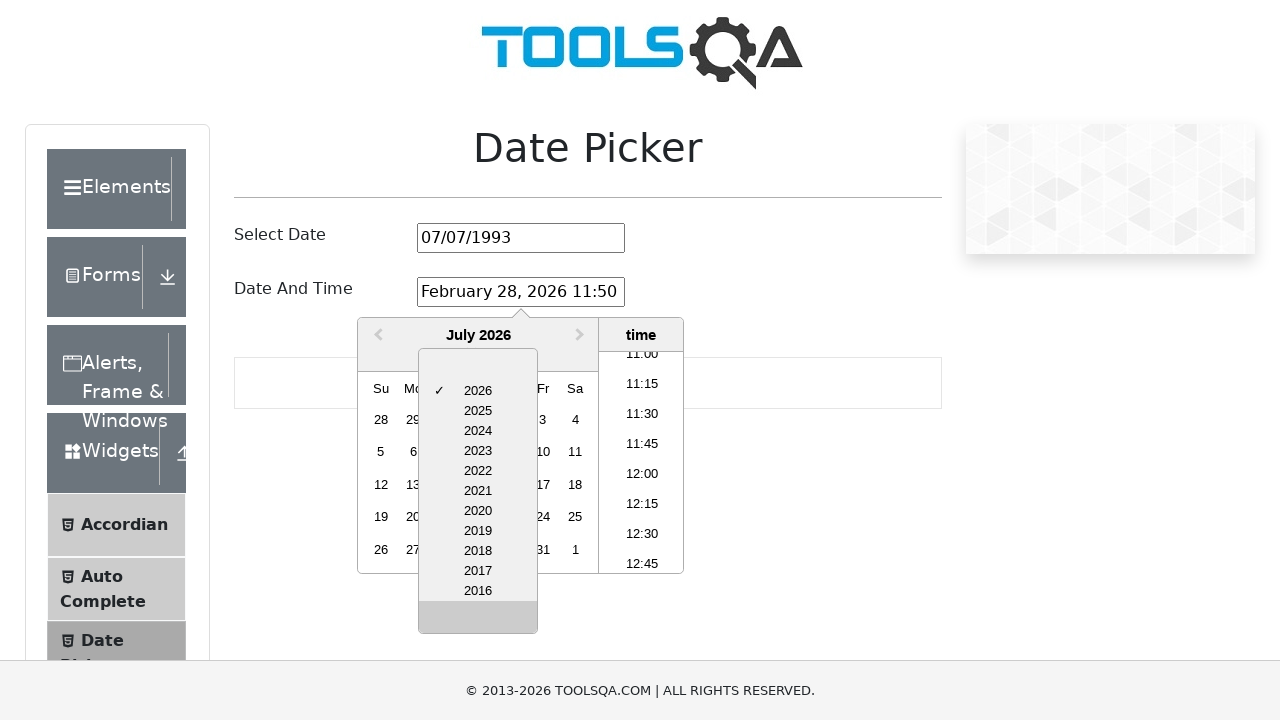

Clicked previous year navigation button (iteration 6 of 30) at (478, 621) on xpath=//a[contains(@class,'react-datepicker__navigation--years-previous')]
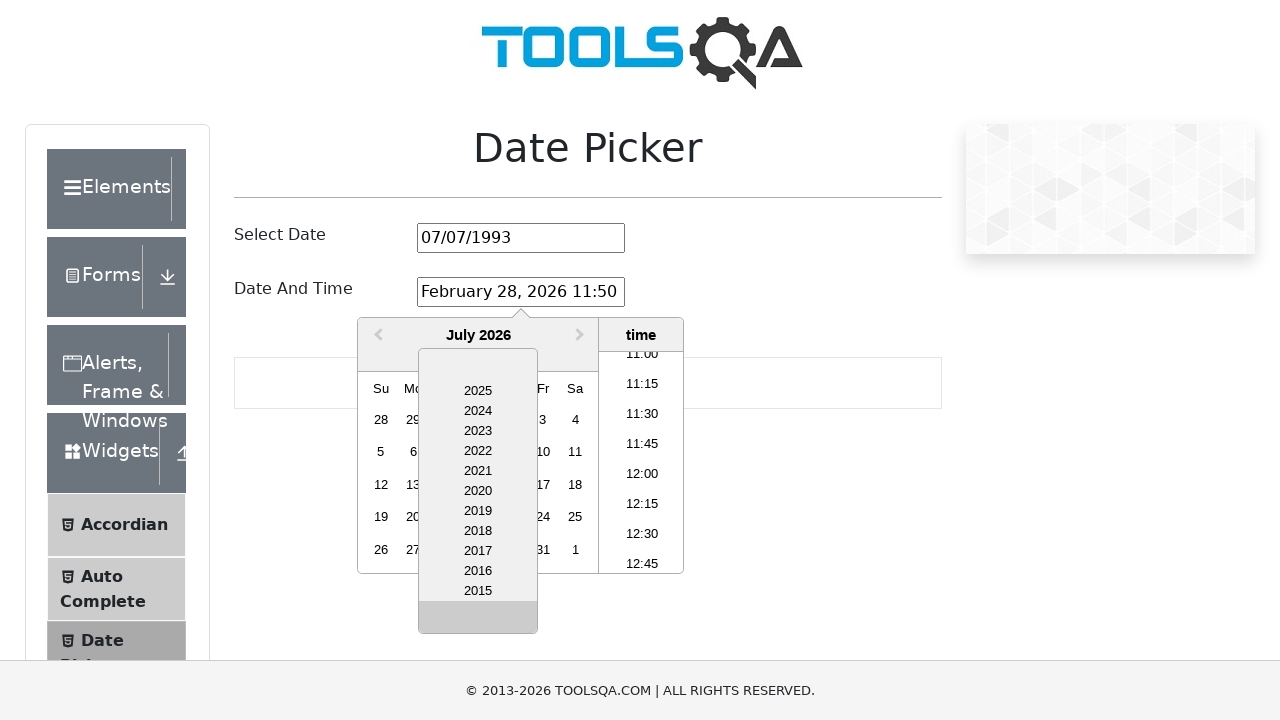

Clicked previous year navigation button (iteration 7 of 30) at (478, 621) on xpath=//a[contains(@class,'react-datepicker__navigation--years-previous')]
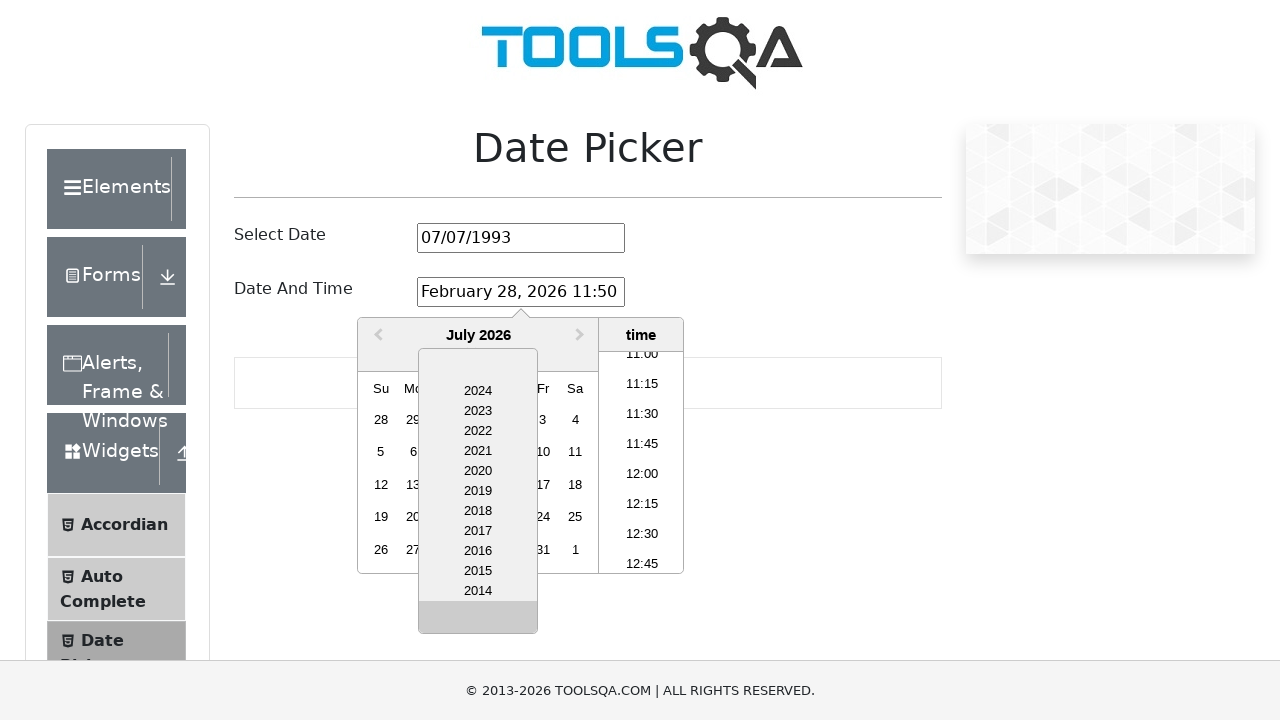

Clicked previous year navigation button (iteration 8 of 30) at (478, 621) on xpath=//a[contains(@class,'react-datepicker__navigation--years-previous')]
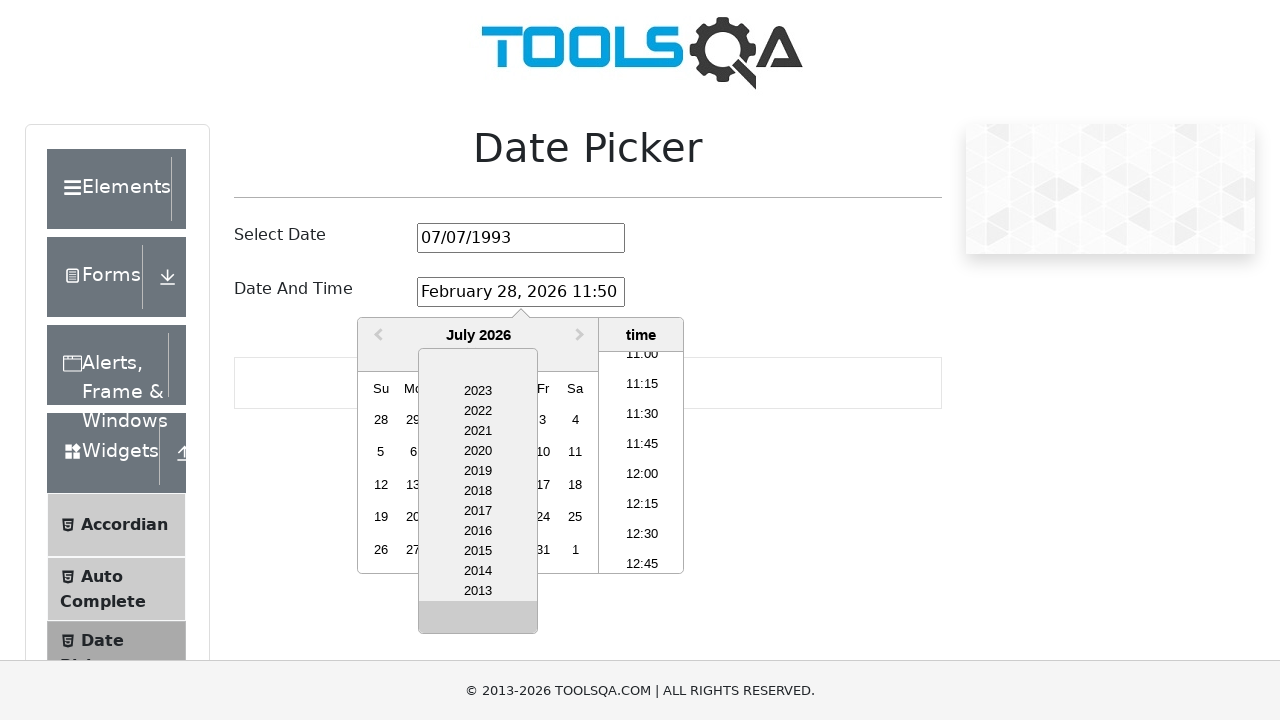

Clicked previous year navigation button (iteration 9 of 30) at (478, 621) on xpath=//a[contains(@class,'react-datepicker__navigation--years-previous')]
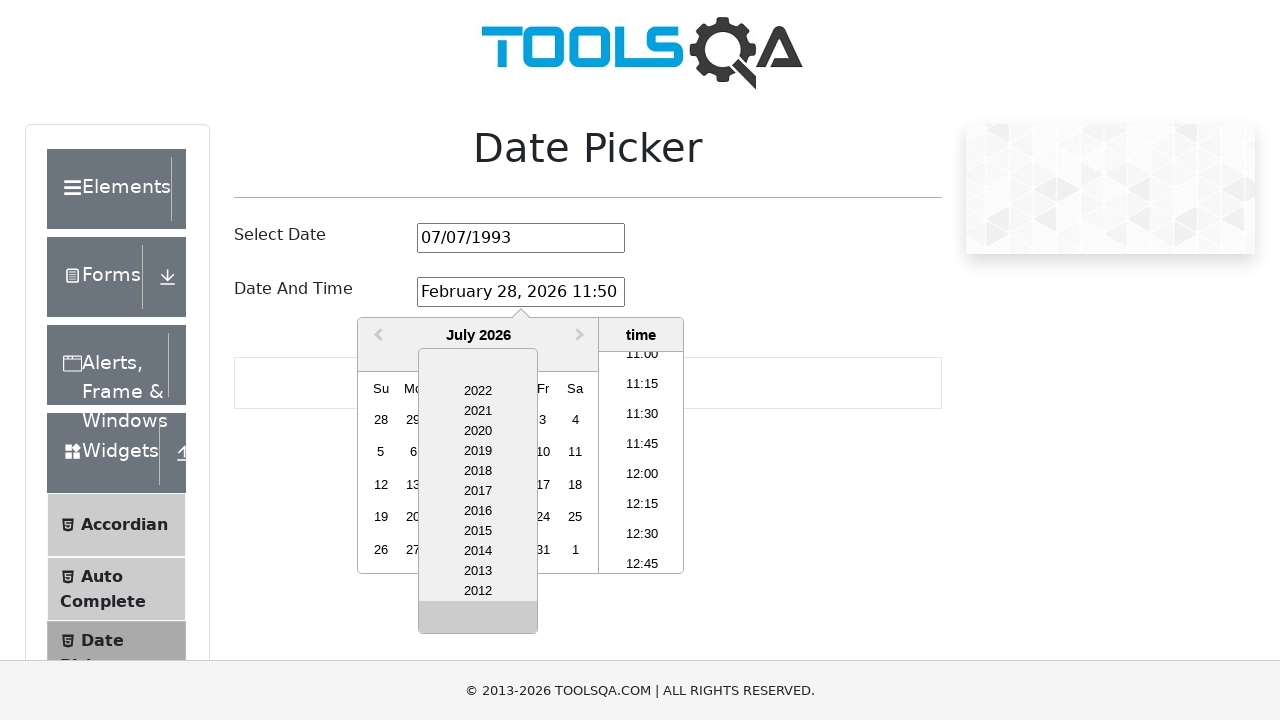

Clicked previous year navigation button (iteration 10 of 30) at (478, 621) on xpath=//a[contains(@class,'react-datepicker__navigation--years-previous')]
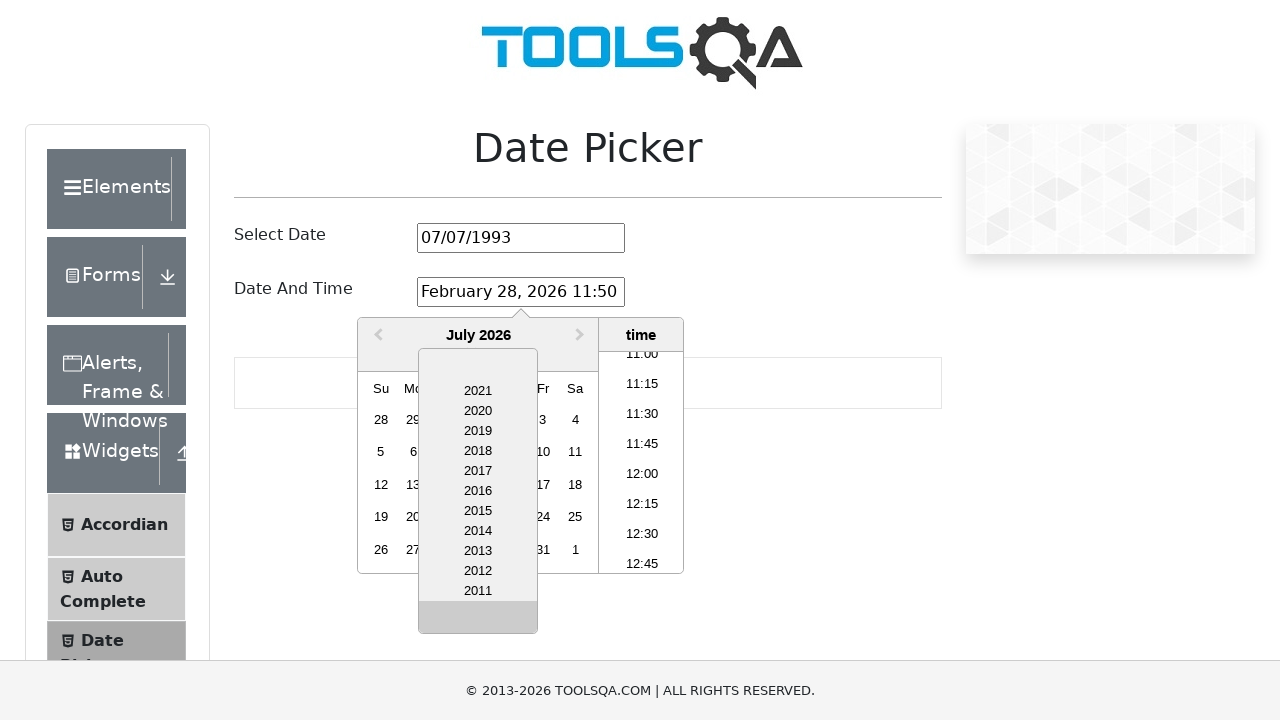

Clicked previous year navigation button (iteration 11 of 30) at (478, 621) on xpath=//a[contains(@class,'react-datepicker__navigation--years-previous')]
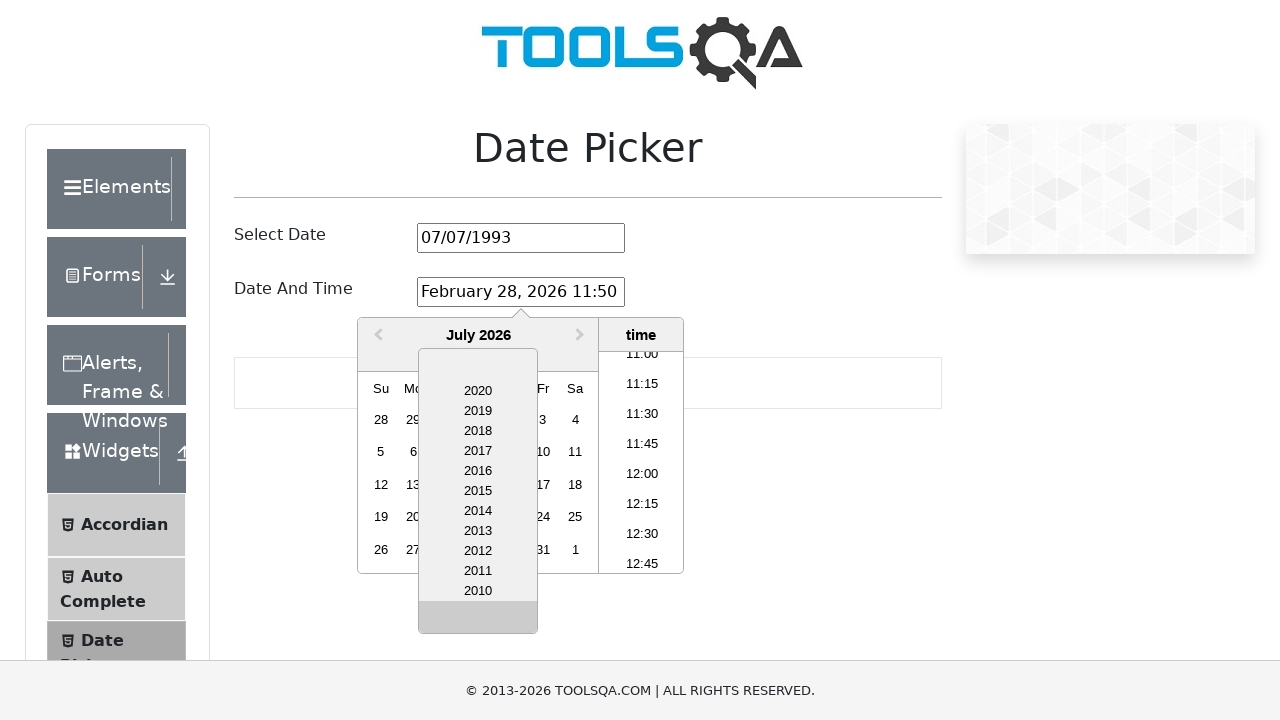

Clicked previous year navigation button (iteration 12 of 30) at (478, 621) on xpath=//a[contains(@class,'react-datepicker__navigation--years-previous')]
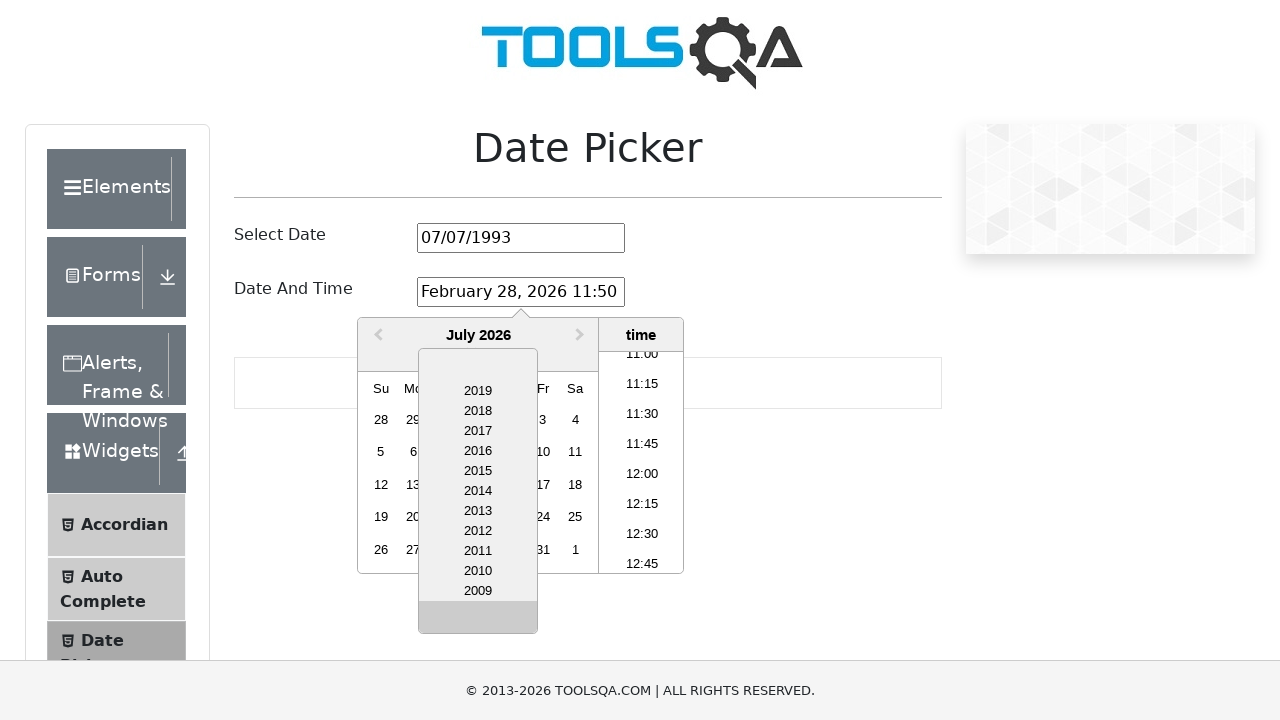

Clicked previous year navigation button (iteration 13 of 30) at (478, 621) on xpath=//a[contains(@class,'react-datepicker__navigation--years-previous')]
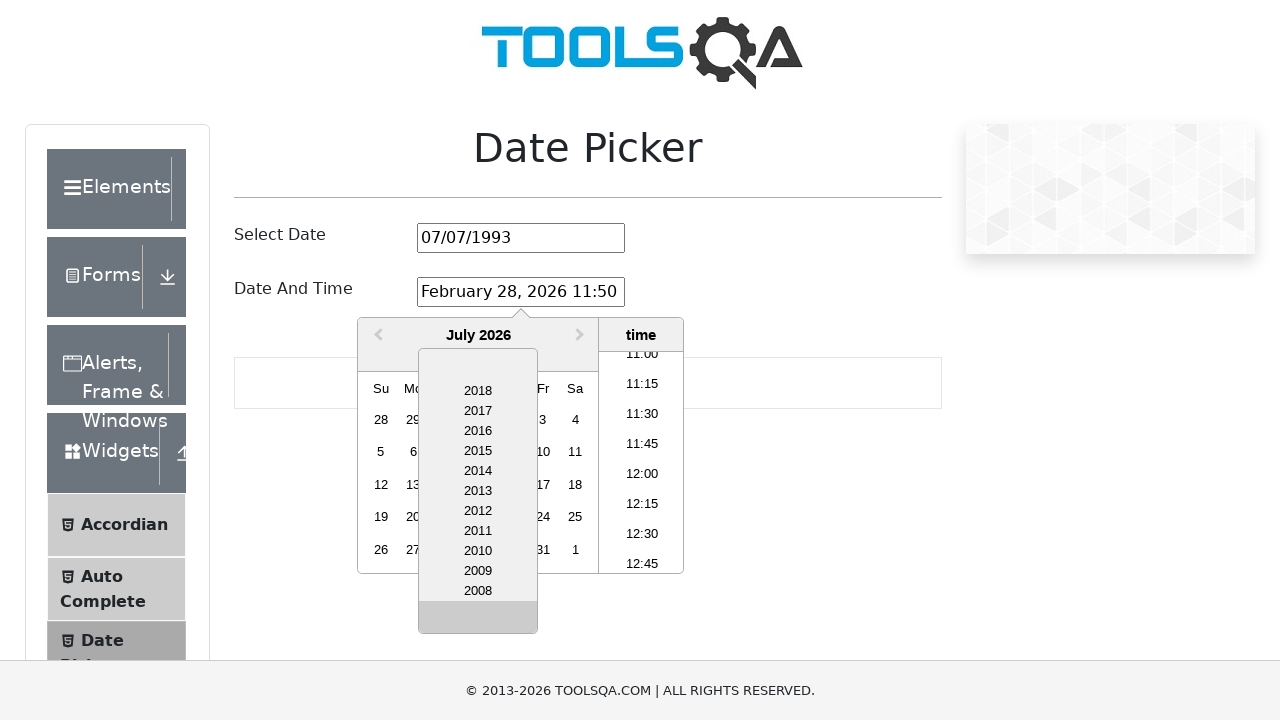

Clicked previous year navigation button (iteration 14 of 30) at (478, 621) on xpath=//a[contains(@class,'react-datepicker__navigation--years-previous')]
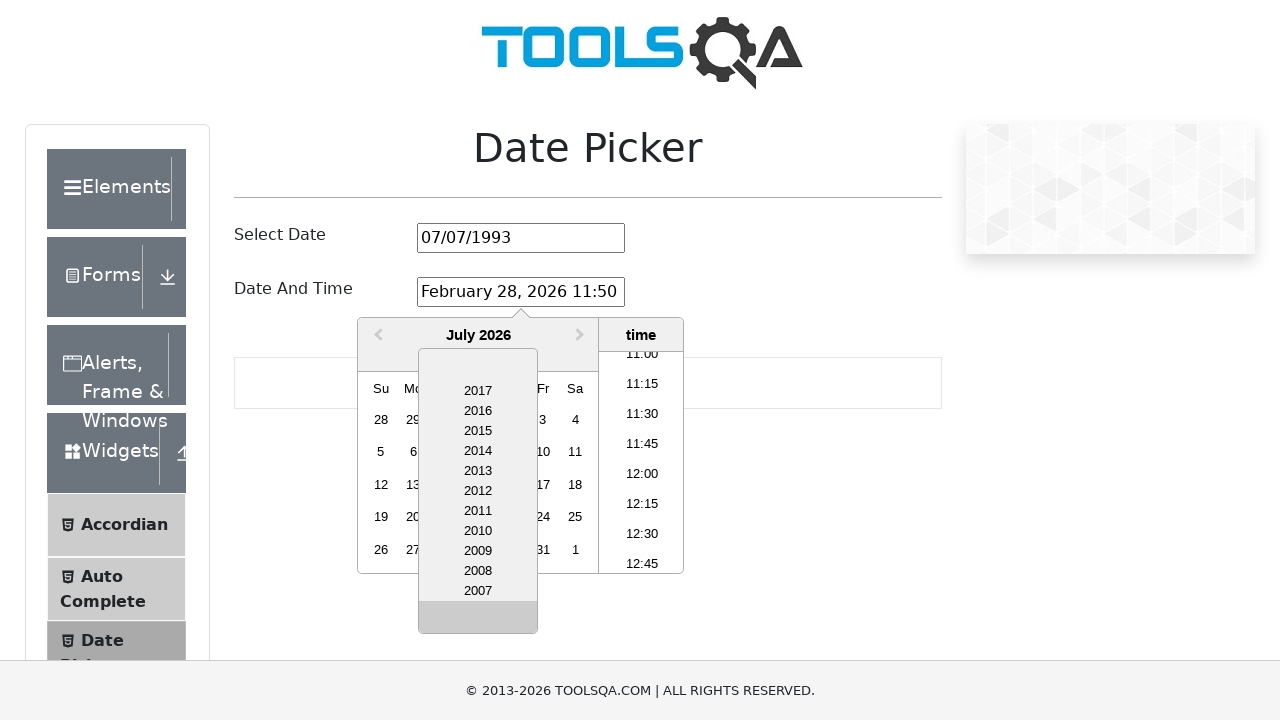

Clicked previous year navigation button (iteration 15 of 30) at (478, 621) on xpath=//a[contains(@class,'react-datepicker__navigation--years-previous')]
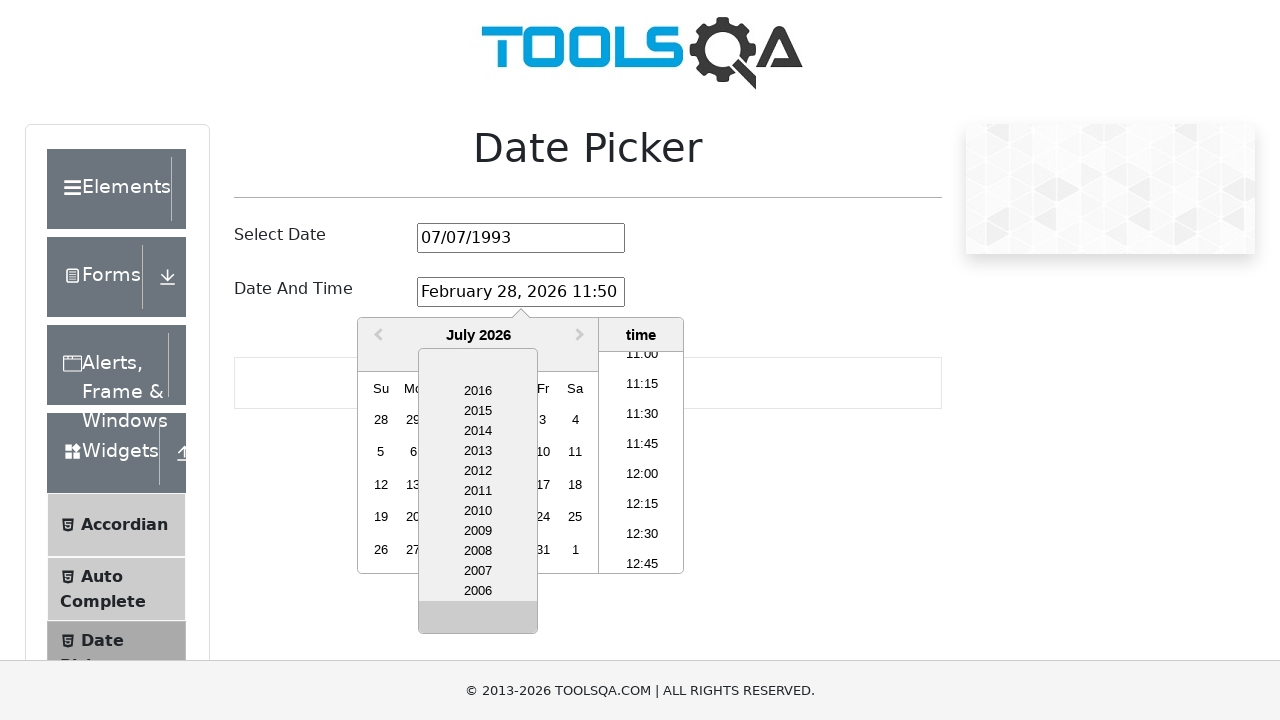

Clicked previous year navigation button (iteration 16 of 30) at (478, 621) on xpath=//a[contains(@class,'react-datepicker__navigation--years-previous')]
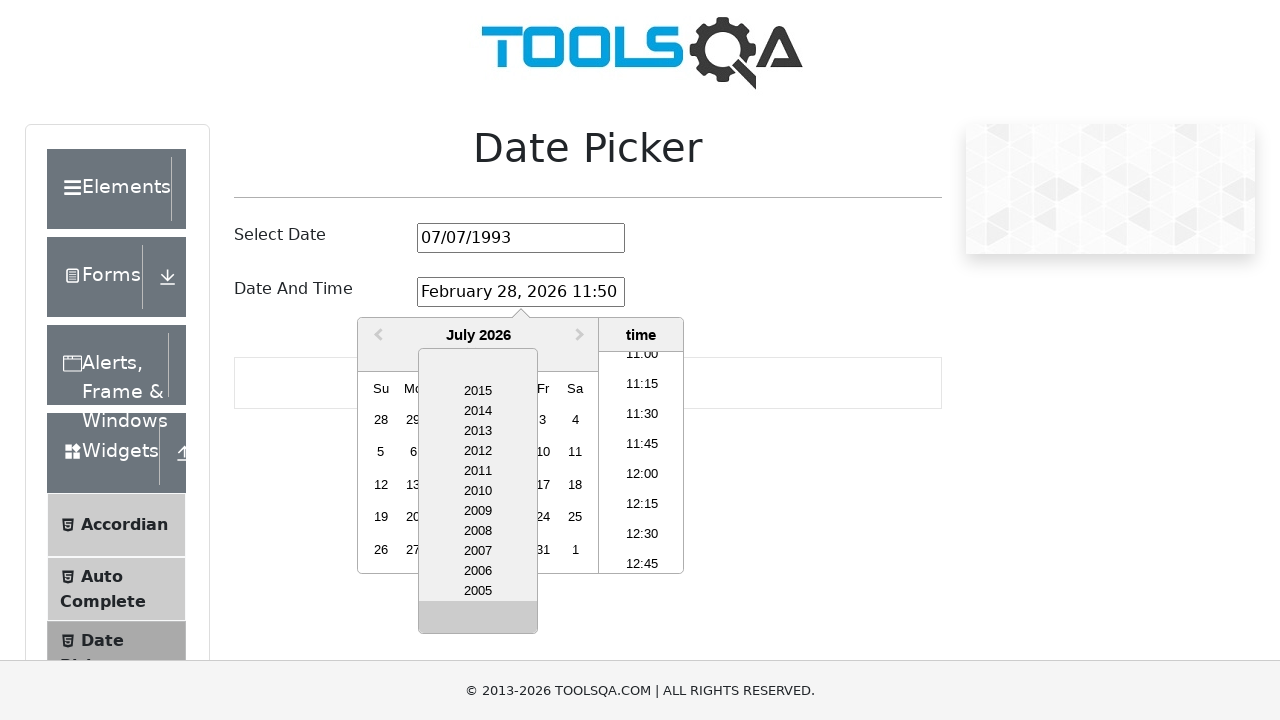

Clicked previous year navigation button (iteration 17 of 30) at (478, 621) on xpath=//a[contains(@class,'react-datepicker__navigation--years-previous')]
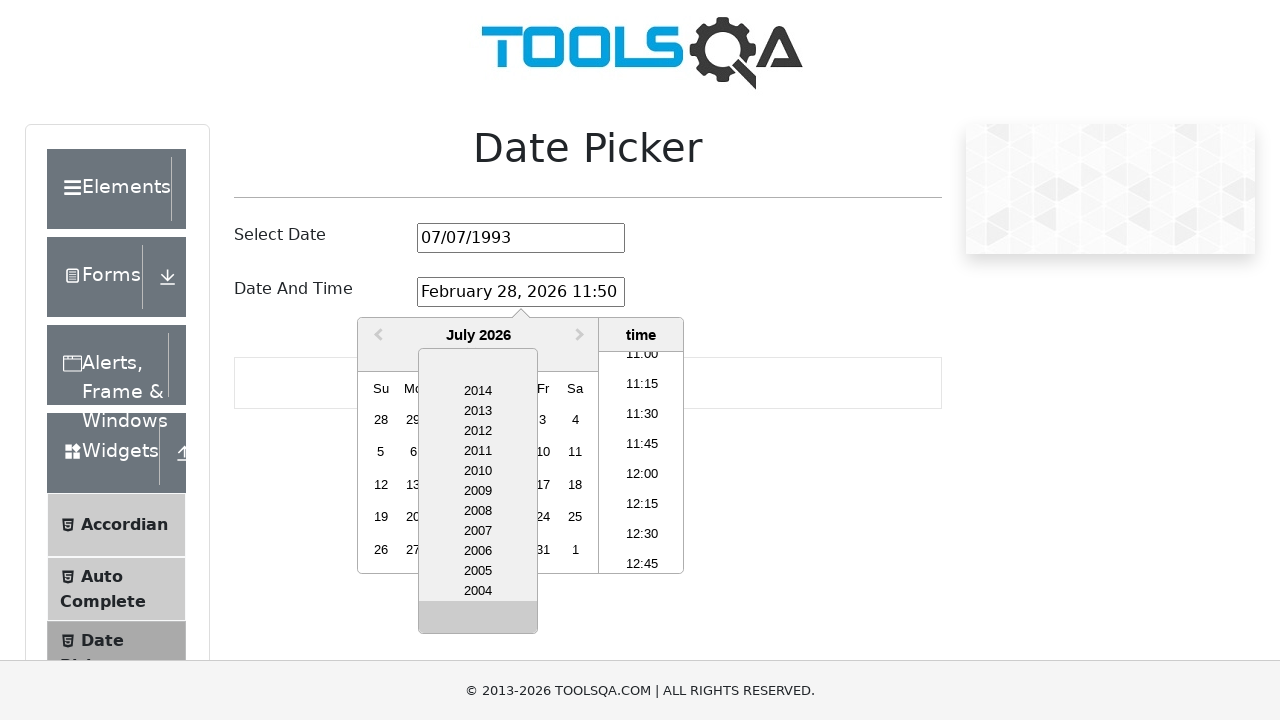

Clicked previous year navigation button (iteration 18 of 30) at (478, 621) on xpath=//a[contains(@class,'react-datepicker__navigation--years-previous')]
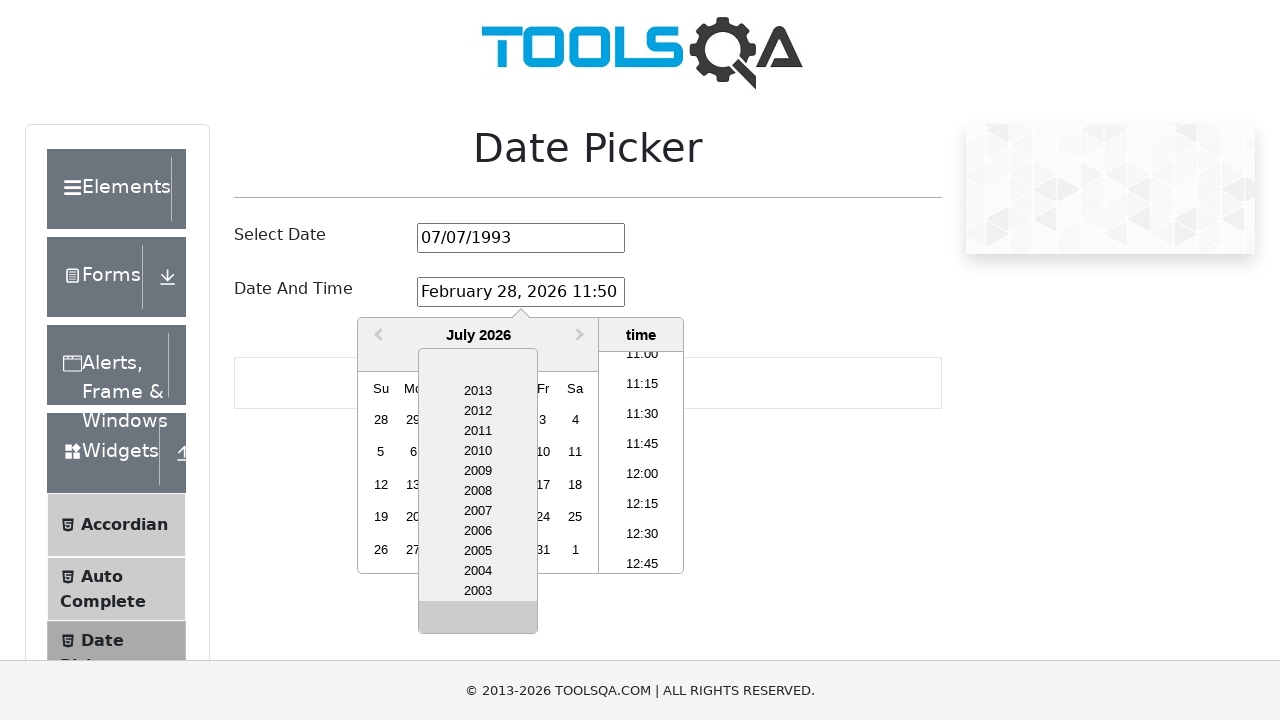

Clicked previous year navigation button (iteration 19 of 30) at (478, 621) on xpath=//a[contains(@class,'react-datepicker__navigation--years-previous')]
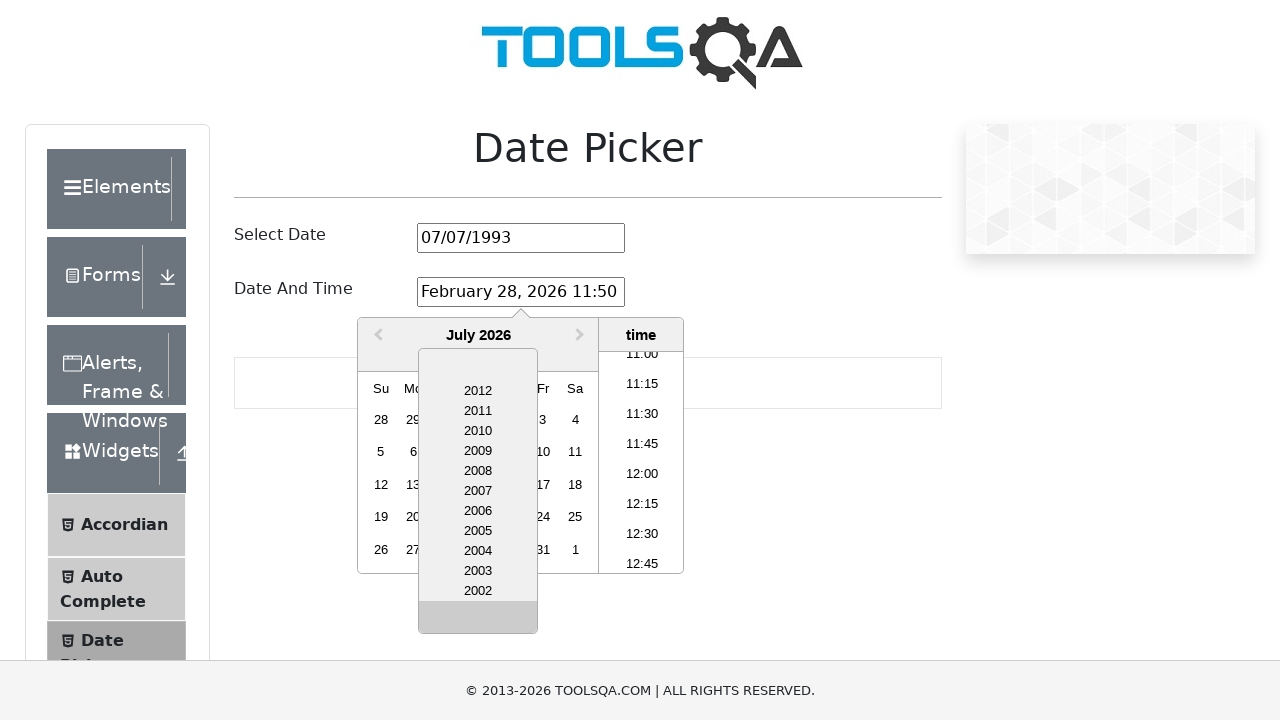

Clicked previous year navigation button (iteration 20 of 30) at (478, 621) on xpath=//a[contains(@class,'react-datepicker__navigation--years-previous')]
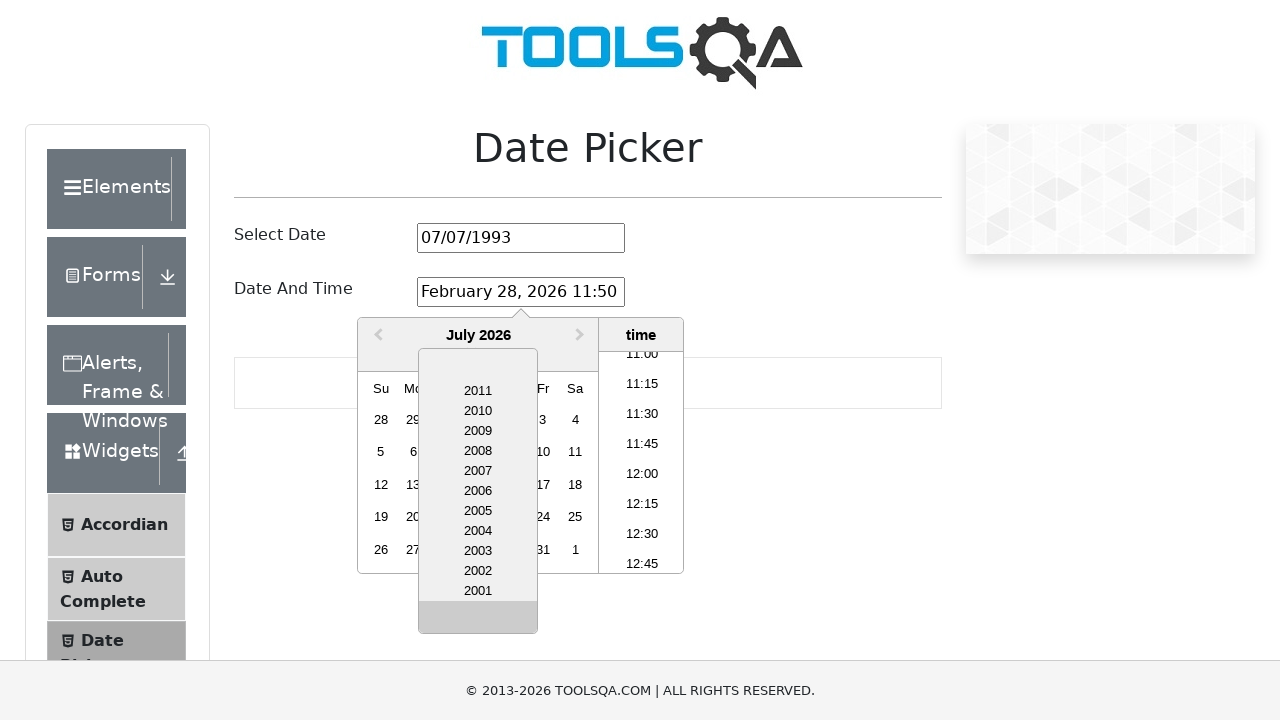

Clicked previous year navigation button (iteration 21 of 30) at (478, 621) on xpath=//a[contains(@class,'react-datepicker__navigation--years-previous')]
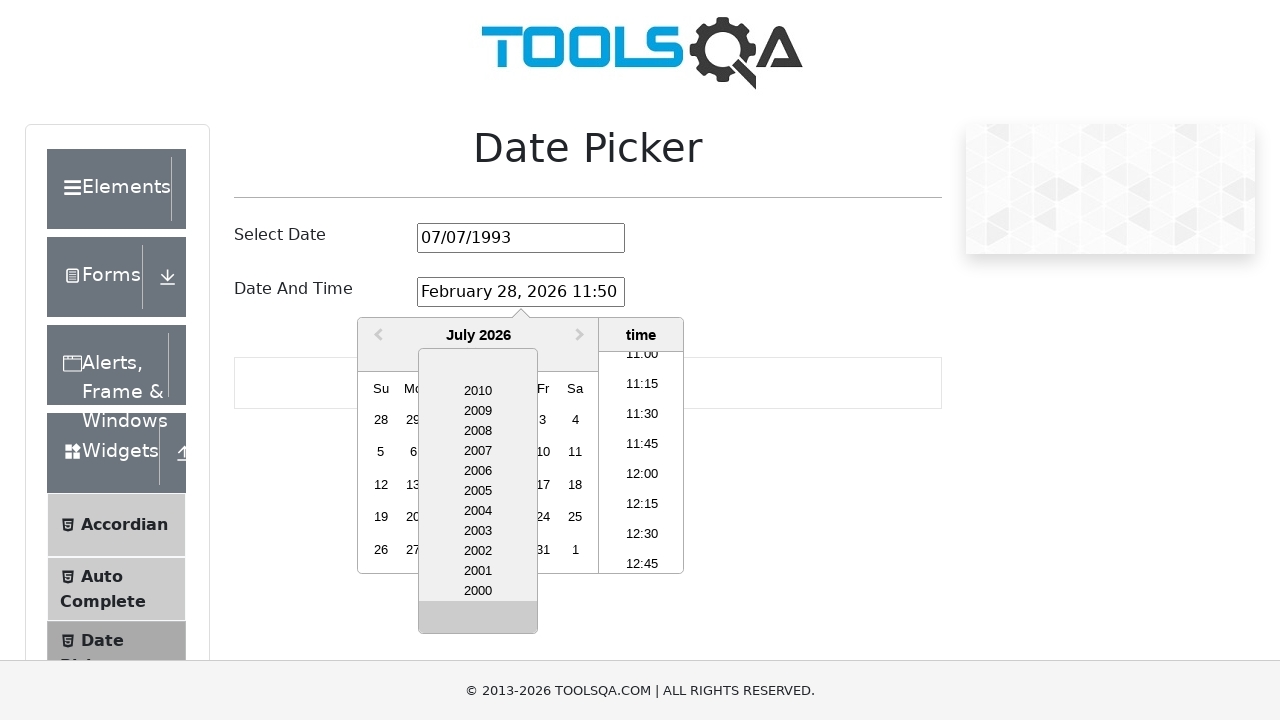

Clicked previous year navigation button (iteration 22 of 30) at (478, 621) on xpath=//a[contains(@class,'react-datepicker__navigation--years-previous')]
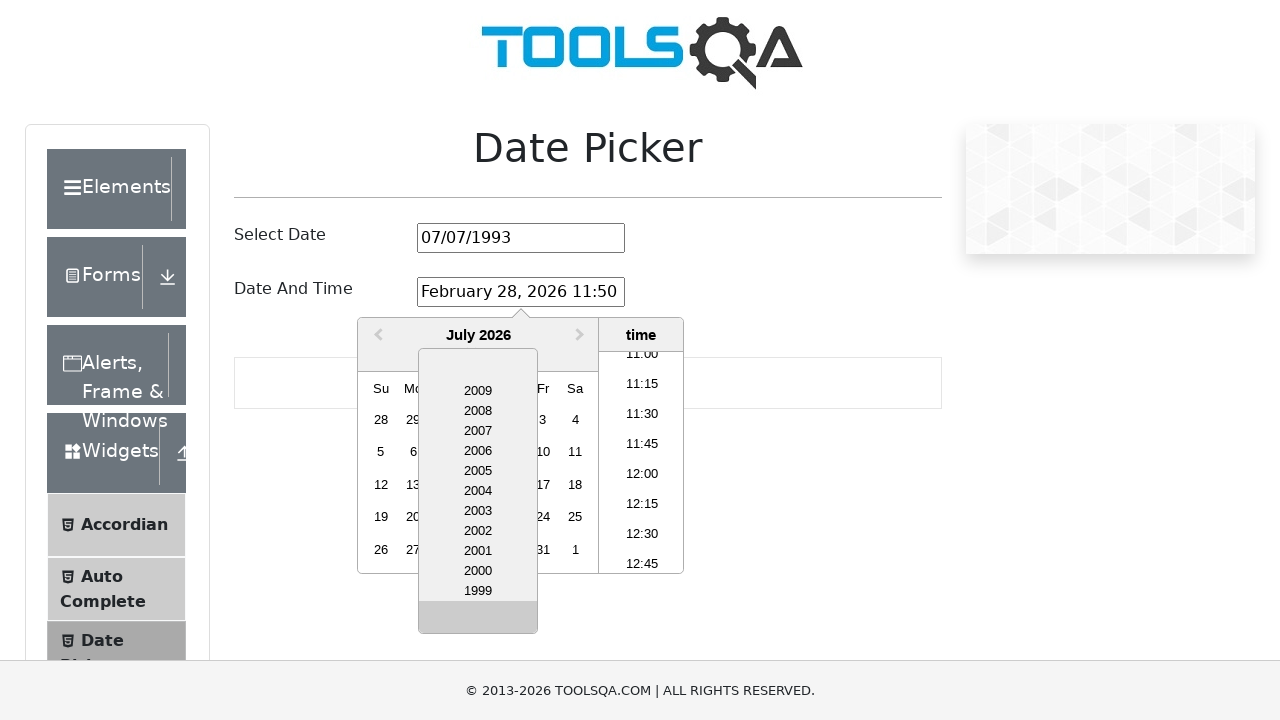

Clicked previous year navigation button (iteration 23 of 30) at (478, 621) on xpath=//a[contains(@class,'react-datepicker__navigation--years-previous')]
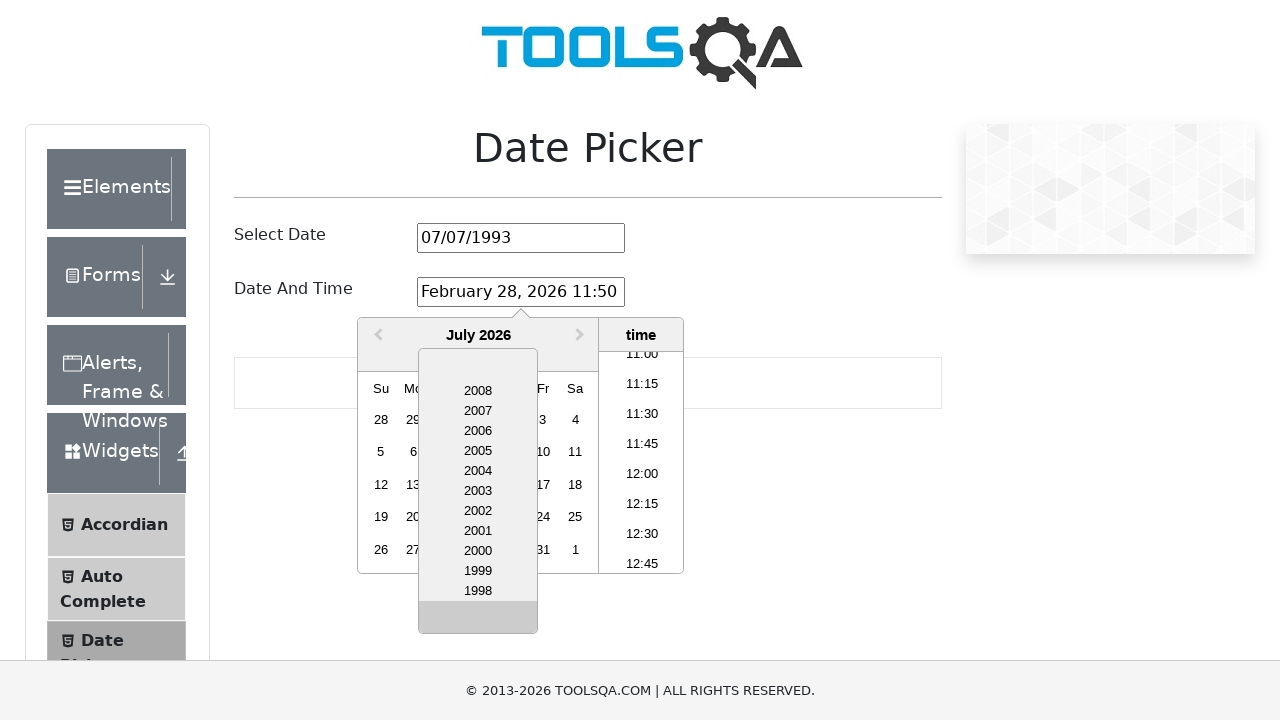

Clicked previous year navigation button (iteration 24 of 30) at (478, 621) on xpath=//a[contains(@class,'react-datepicker__navigation--years-previous')]
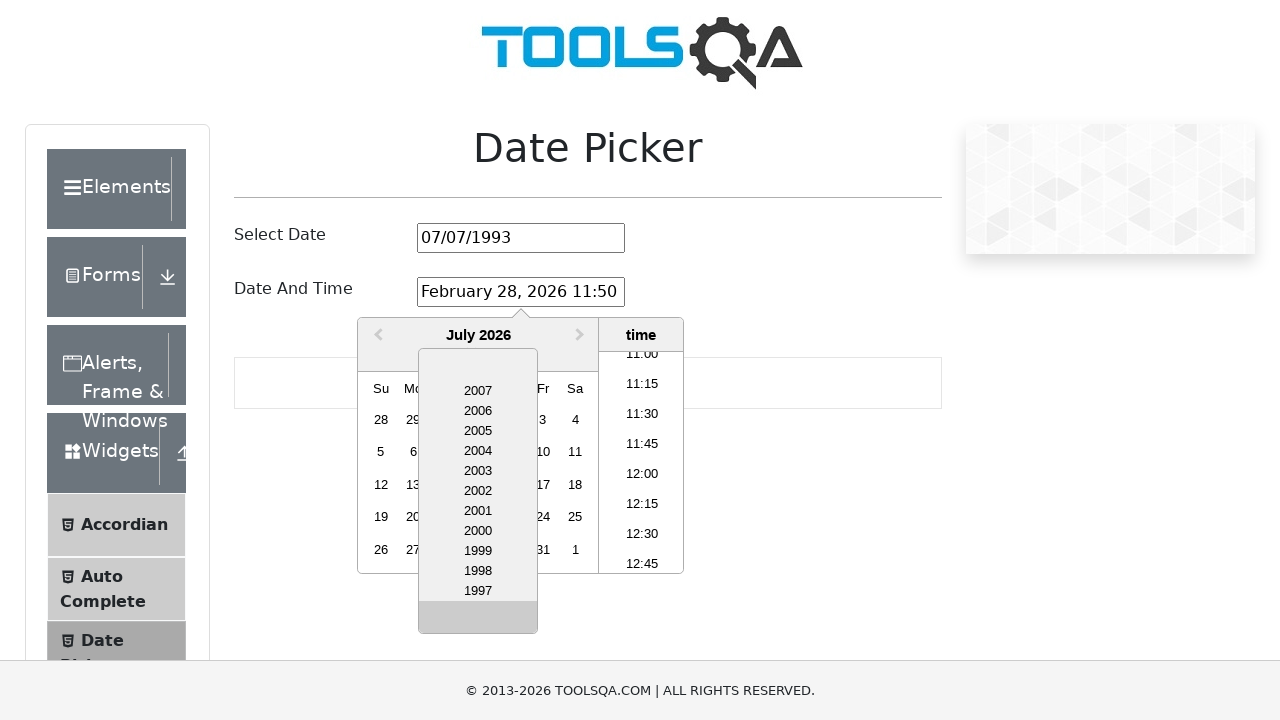

Clicked previous year navigation button (iteration 25 of 30) at (478, 621) on xpath=//a[contains(@class,'react-datepicker__navigation--years-previous')]
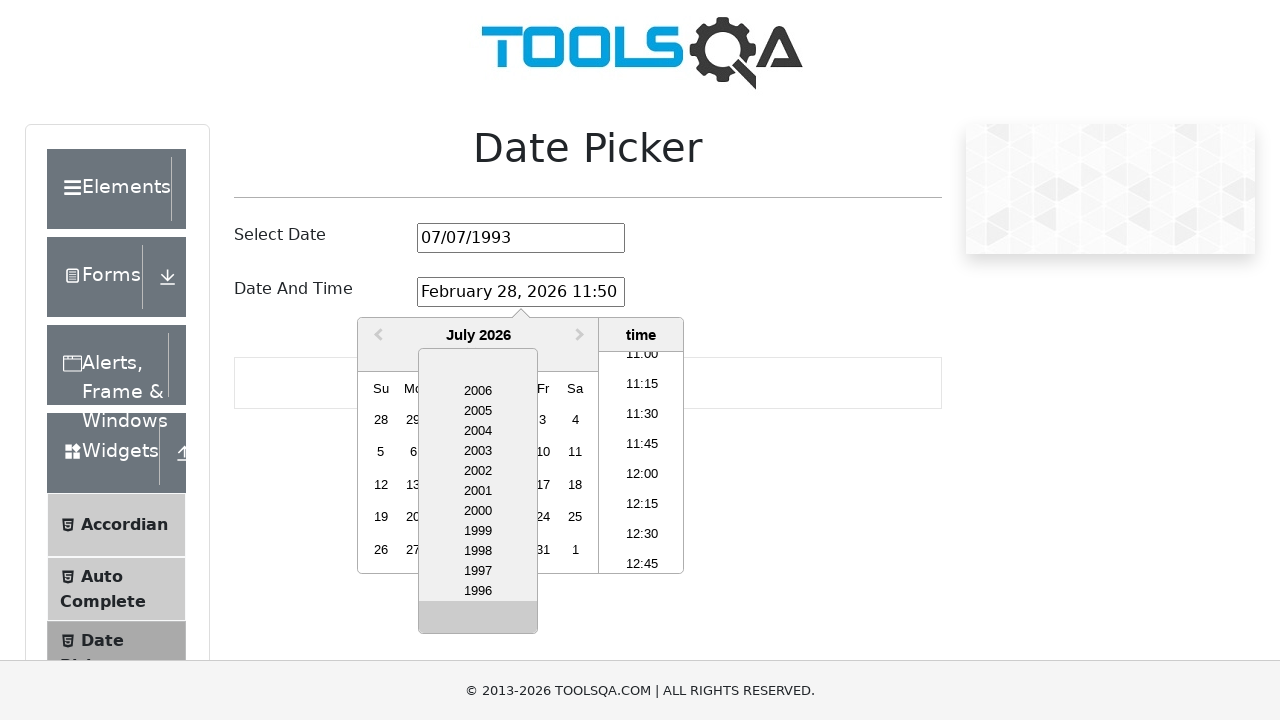

Clicked previous year navigation button (iteration 26 of 30) at (478, 621) on xpath=//a[contains(@class,'react-datepicker__navigation--years-previous')]
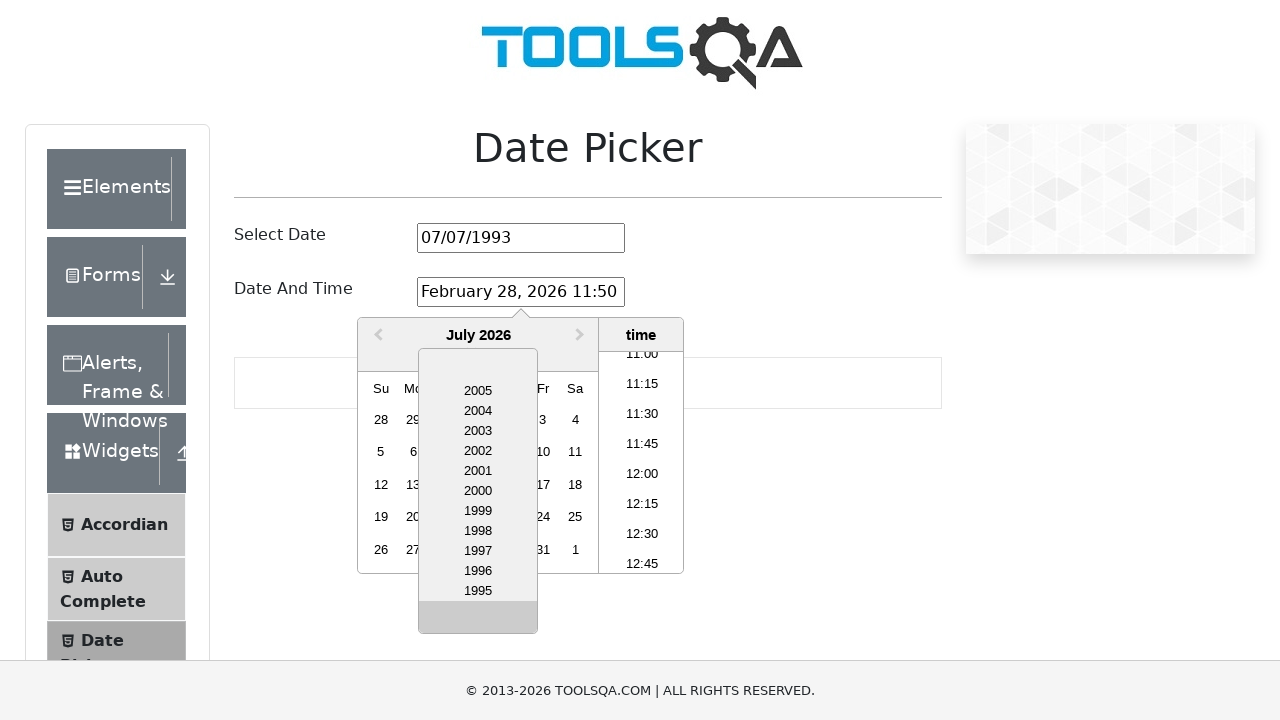

Clicked previous year navigation button (iteration 27 of 30) at (478, 621) on xpath=//a[contains(@class,'react-datepicker__navigation--years-previous')]
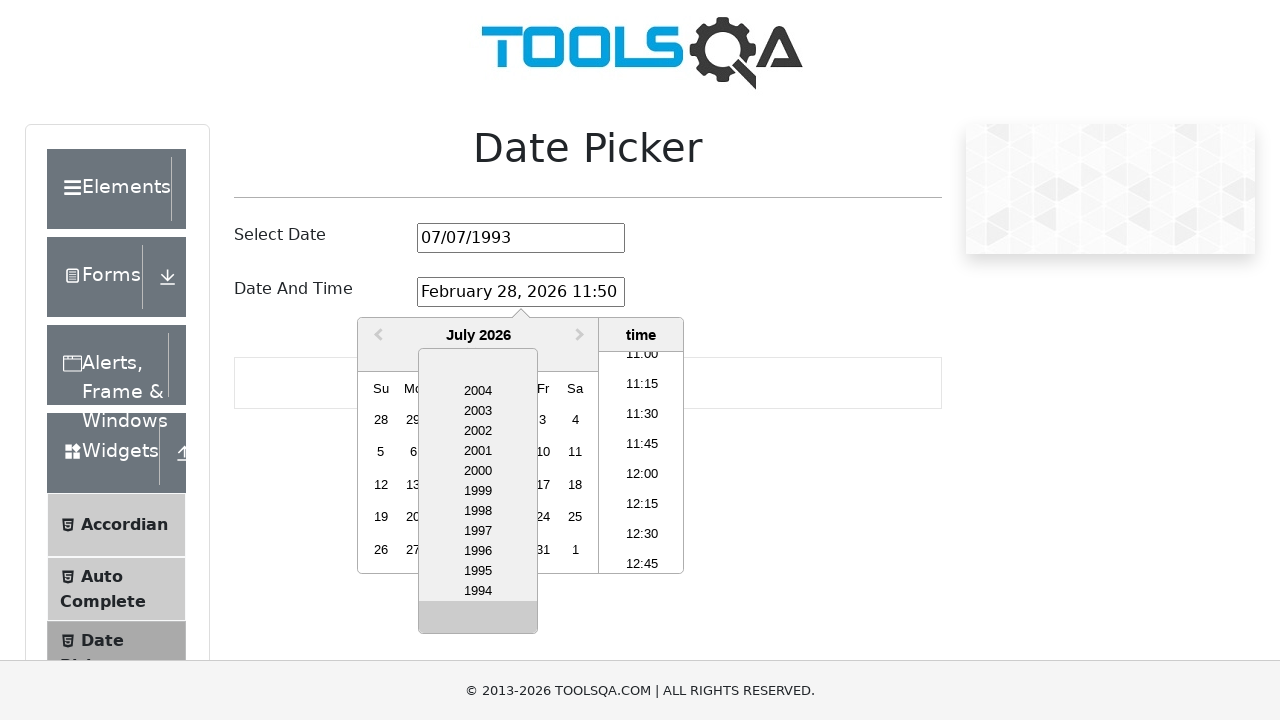

Clicked previous year navigation button (iteration 28 of 30) at (478, 621) on xpath=//a[contains(@class,'react-datepicker__navigation--years-previous')]
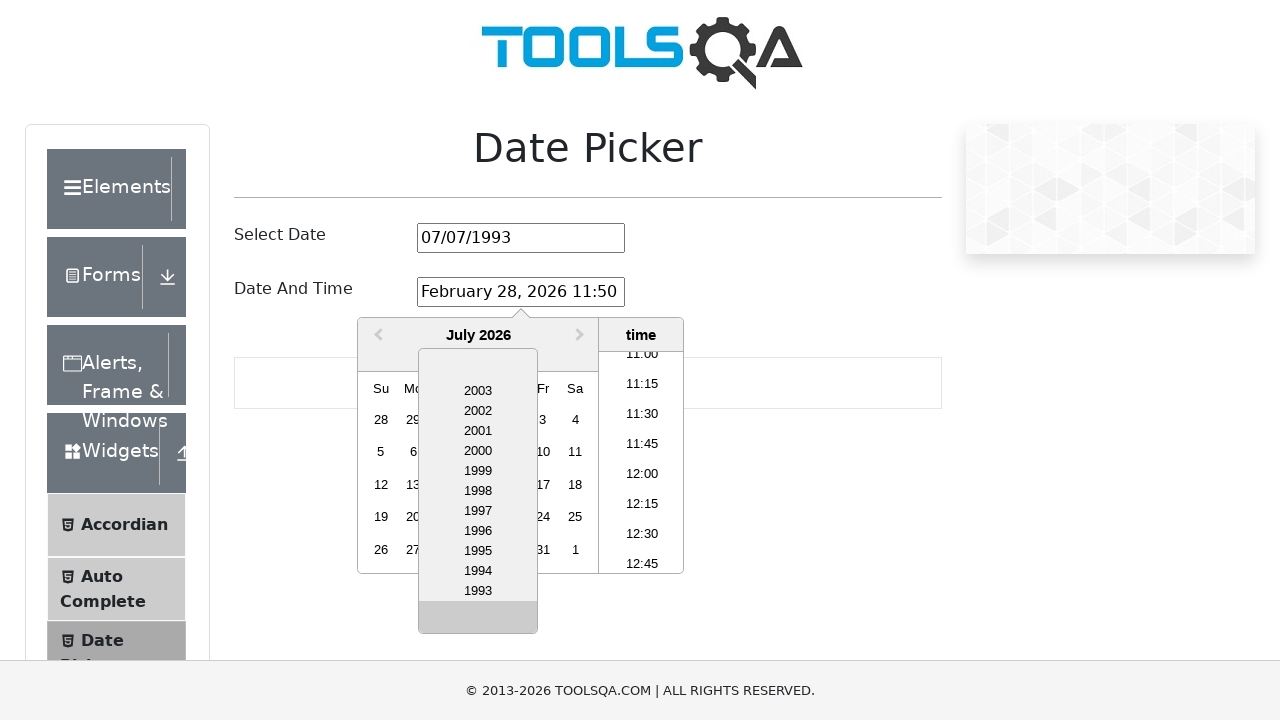

Clicked previous year navigation button (iteration 29 of 30) at (478, 621) on xpath=//a[contains(@class,'react-datepicker__navigation--years-previous')]
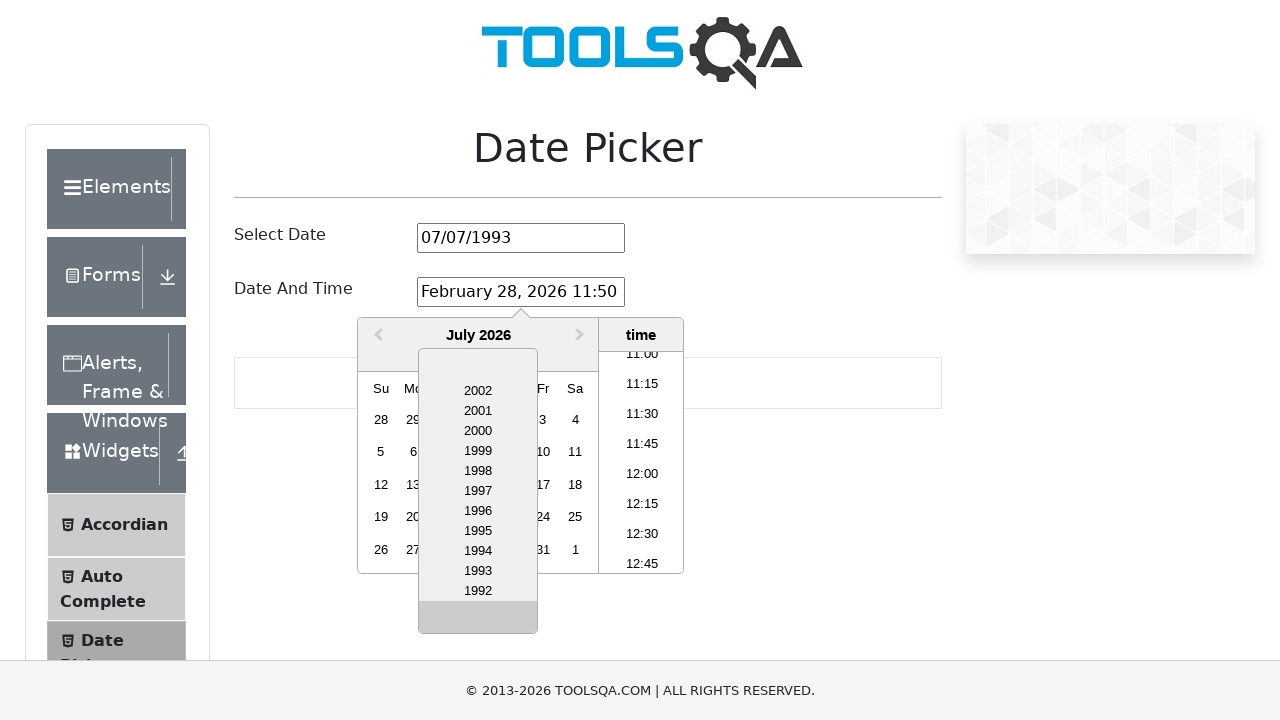

Clicked previous year navigation button (iteration 30 of 30) at (478, 621) on xpath=//a[contains(@class,'react-datepicker__navigation--years-previous')]
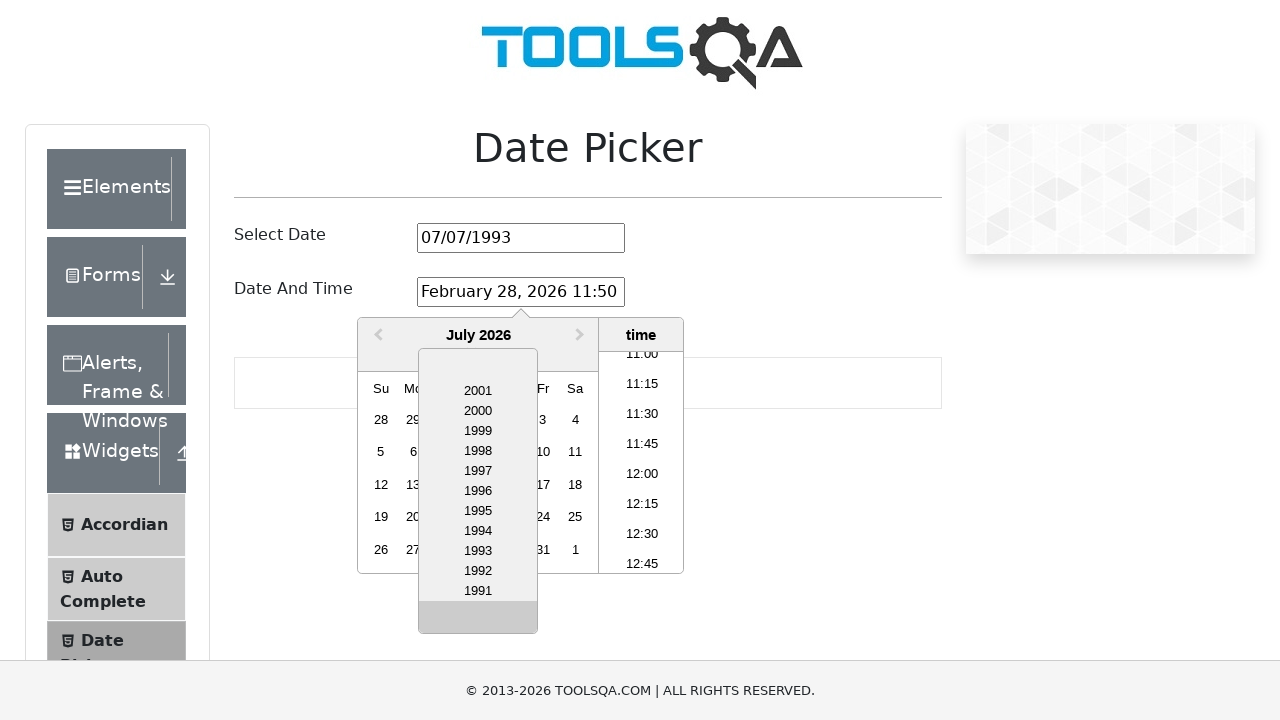

Selected 1993 from year options at (478, 551) on xpath=//div[@class='react-datepicker__year-option' and text()='1993']
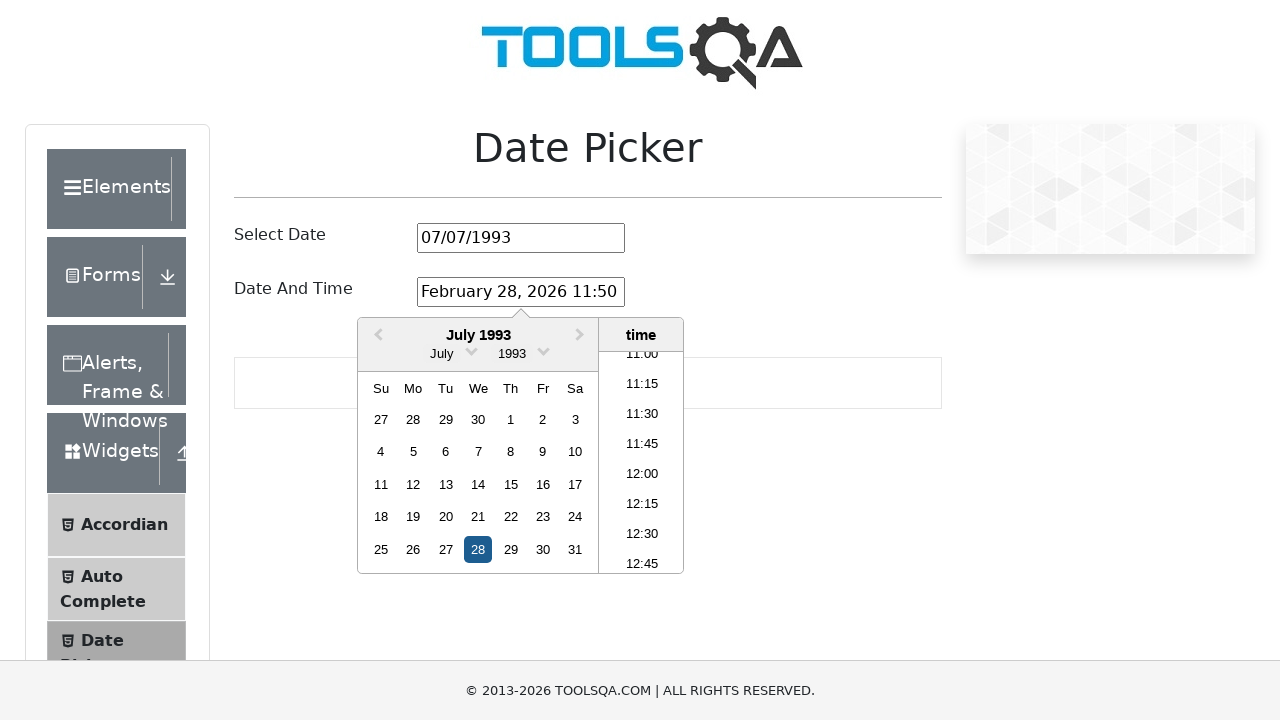

Clicked on July 7th in the date-time picker calendar at (478, 452) on xpath=//div[@class='react-datepicker__week']//div[contains(@aria-label,'July 7th
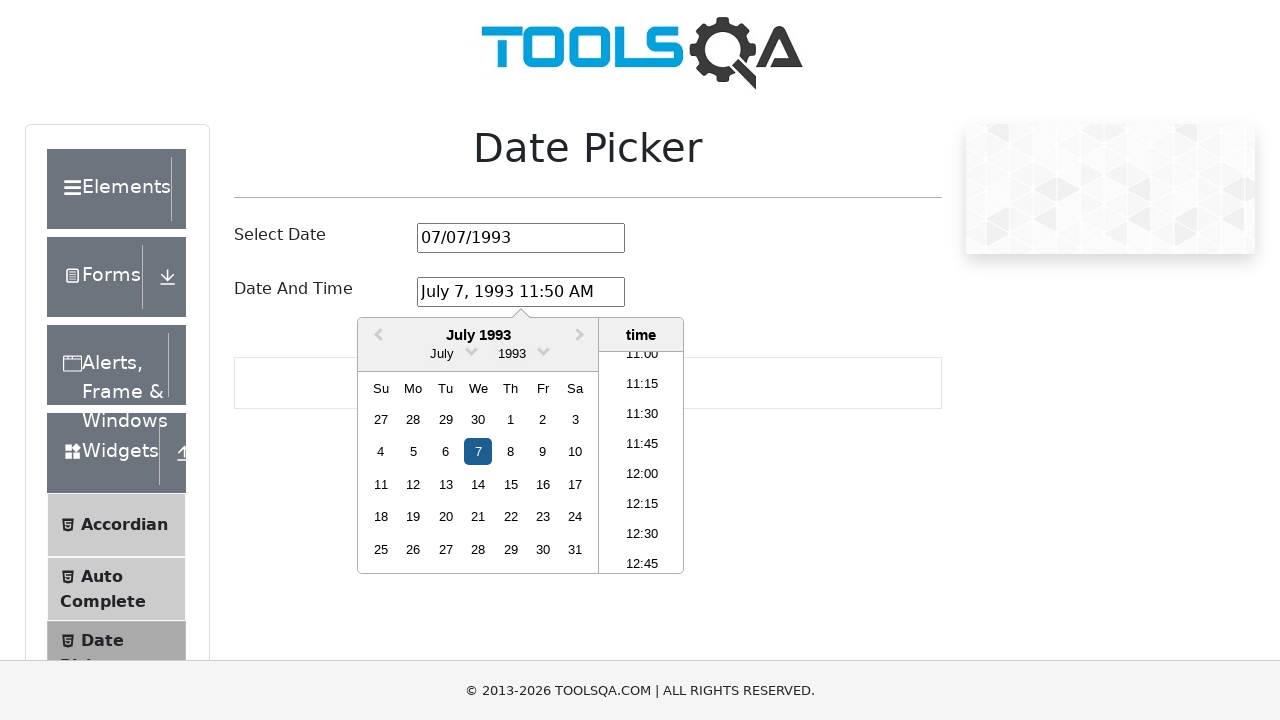

Selected 22:00 from time options at (642, 462) on xpath=//div[@class='react-datepicker__time-box']//li[contains(text(),'22:00')]
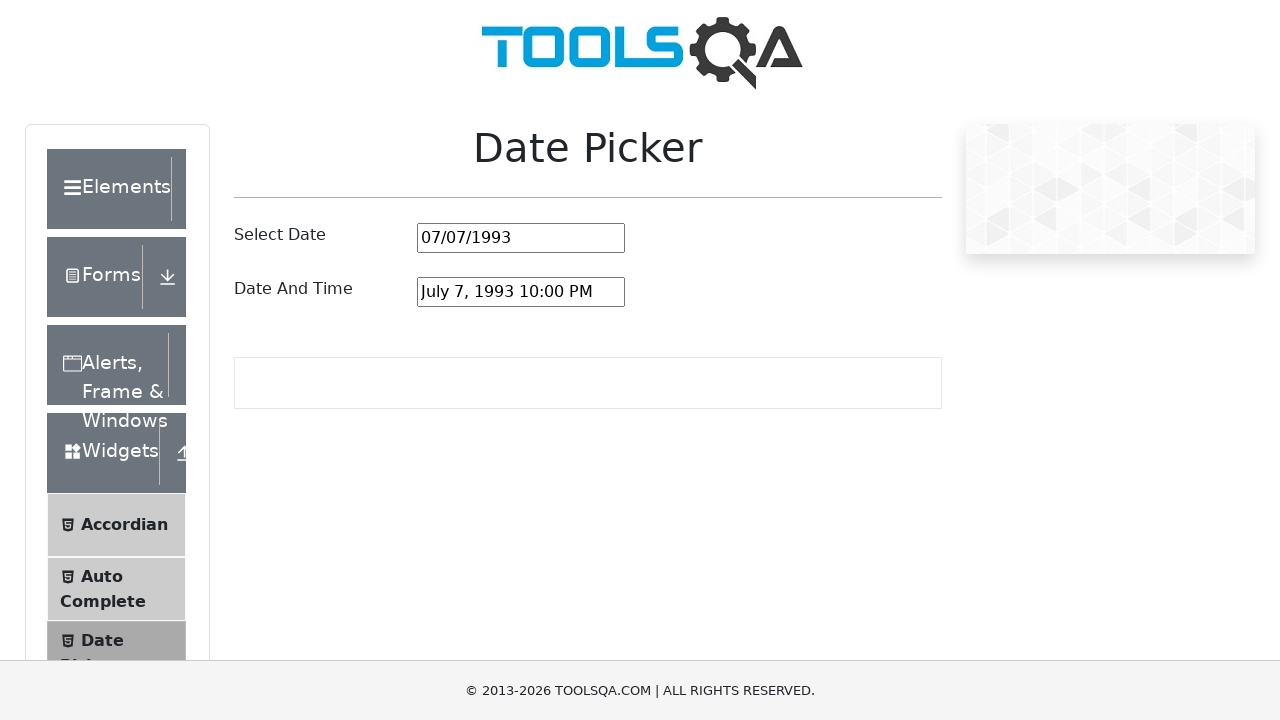

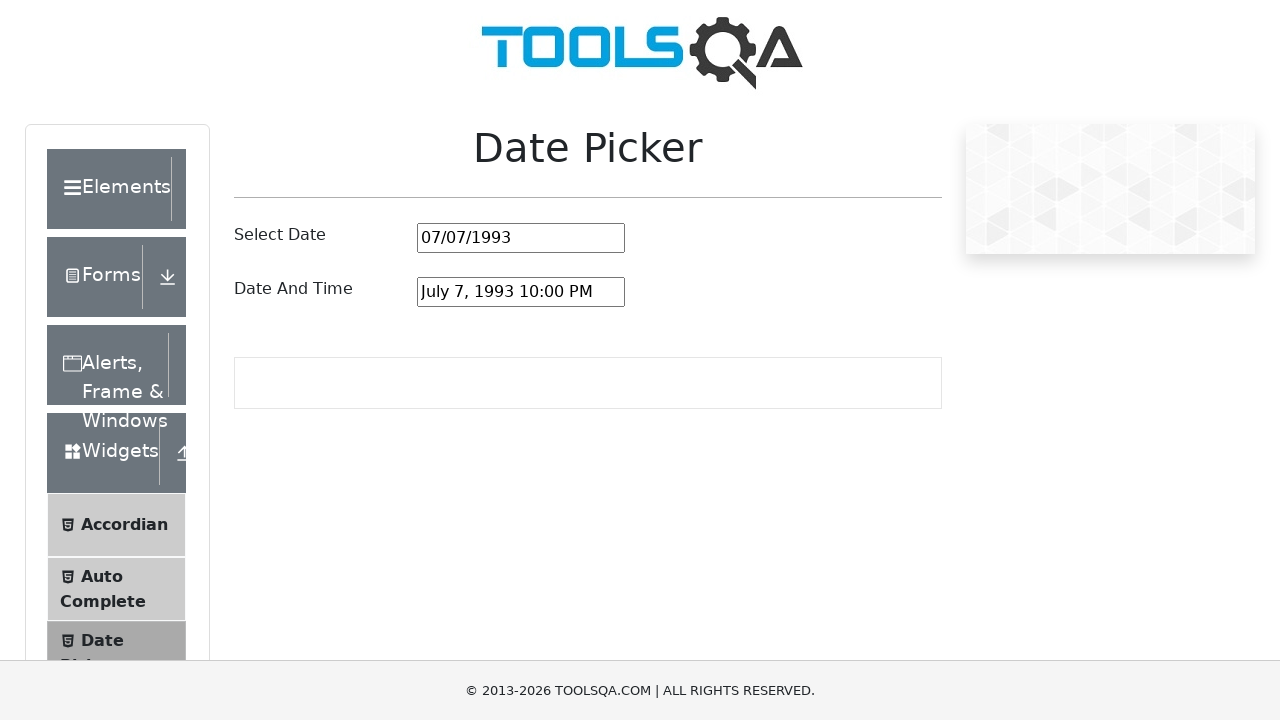